Navigates to course lists and iterates through all lessons by clicking on each one via a popup modal

Starting URL: https://techbrain.ai/

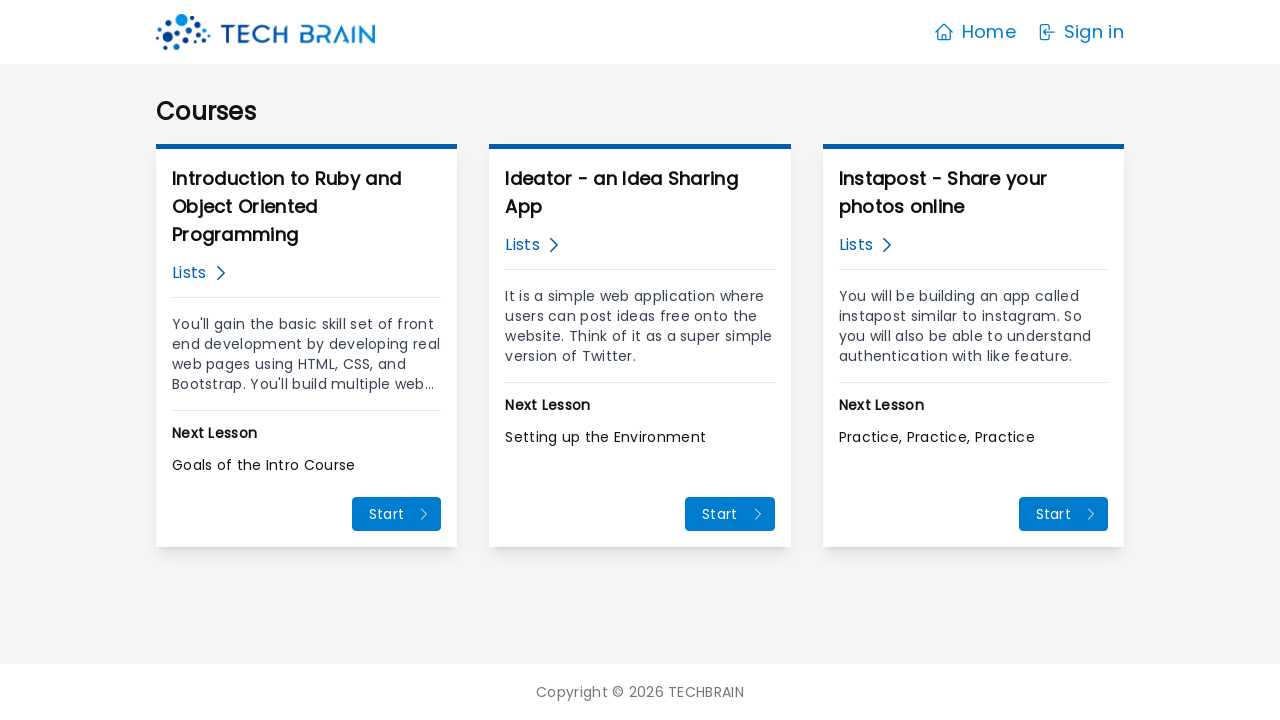

Clicked on Lists link to navigate to course lists at (189, 273) on (//a//span[contains(text(),"Lists")])[1]
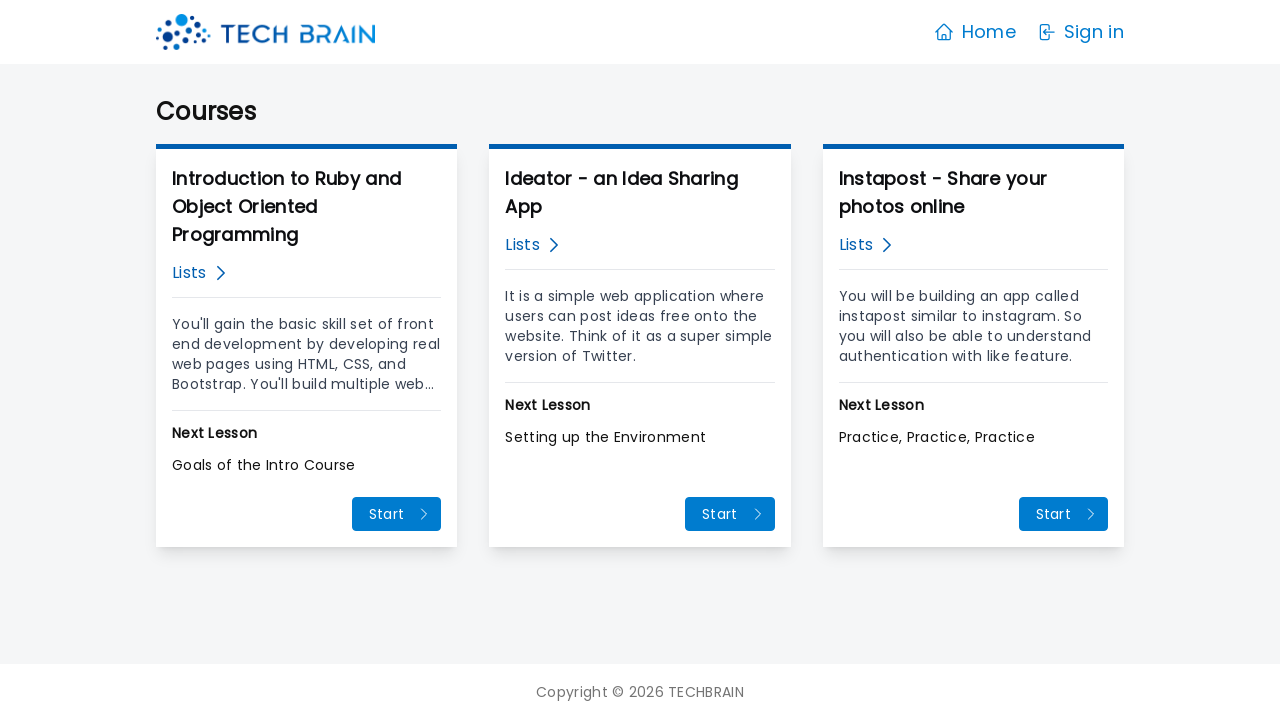

Retrieved lesson count: 25 lessons found
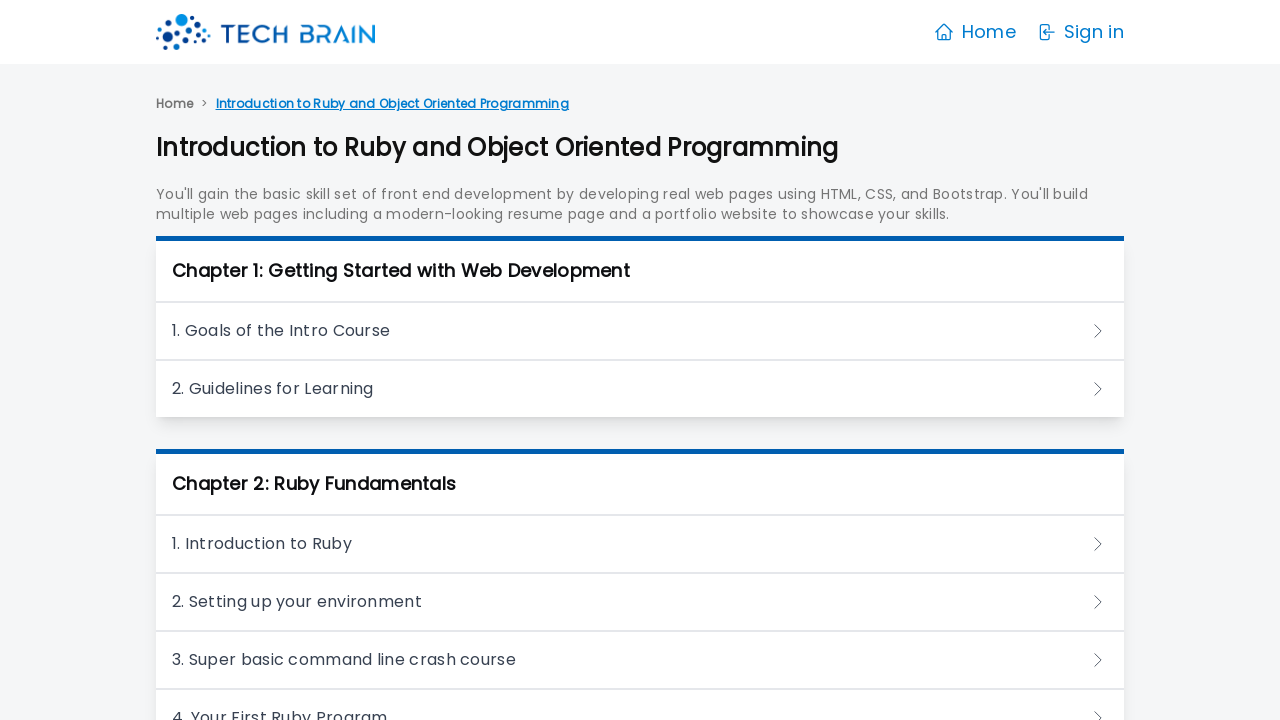

Clicked on first lesson 'Goals of the Intro Course' at (640, 331) on xpath=//a[contains(text(),"Goals of the Intro Course")]
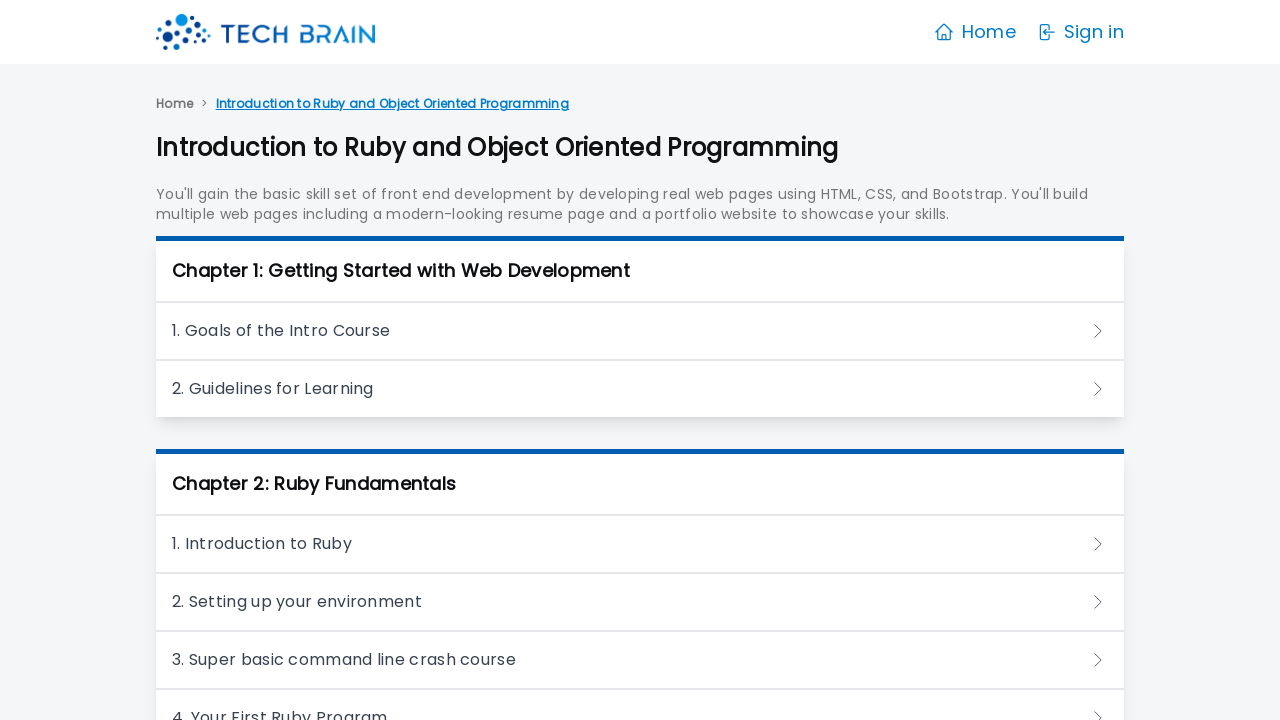

Clicked lesson popup modal toggle for lesson 1 at (230, 673) on //a[@data-modal-toggle="lessonListModal"]
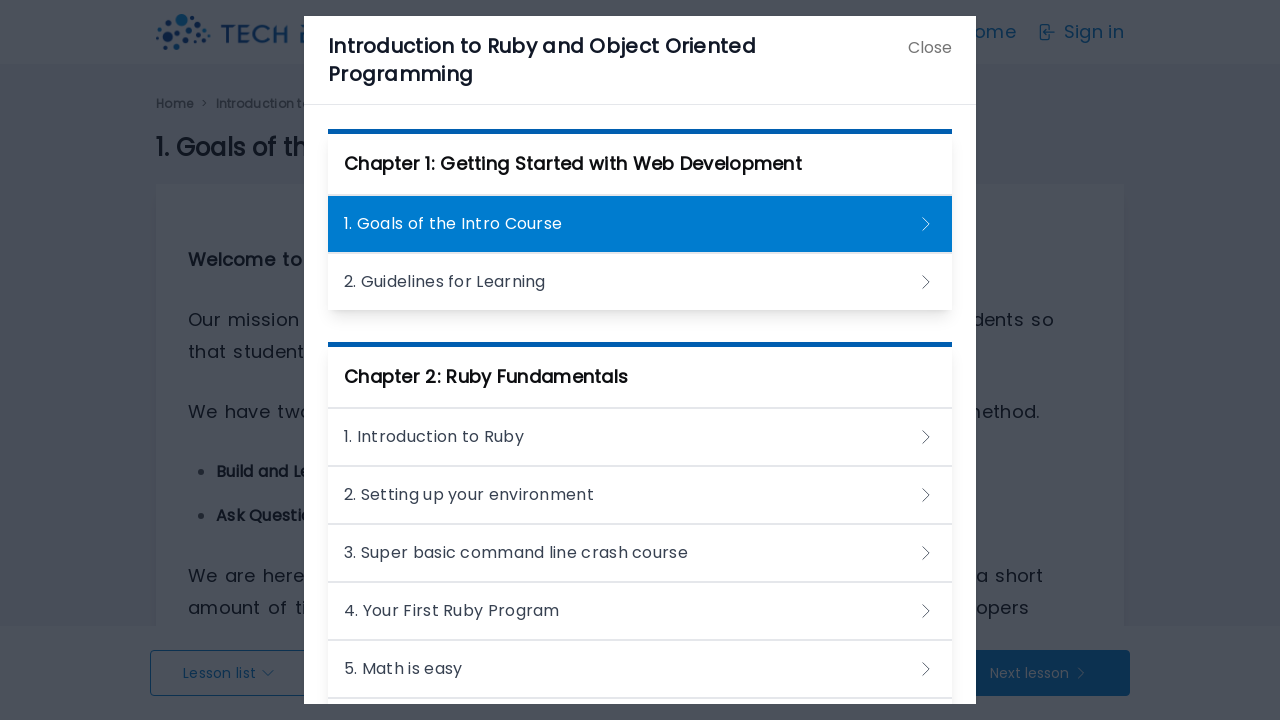

Clicked on lesson 1 from popup modal at (640, 224) on xpath=//h3//a >> nth=0
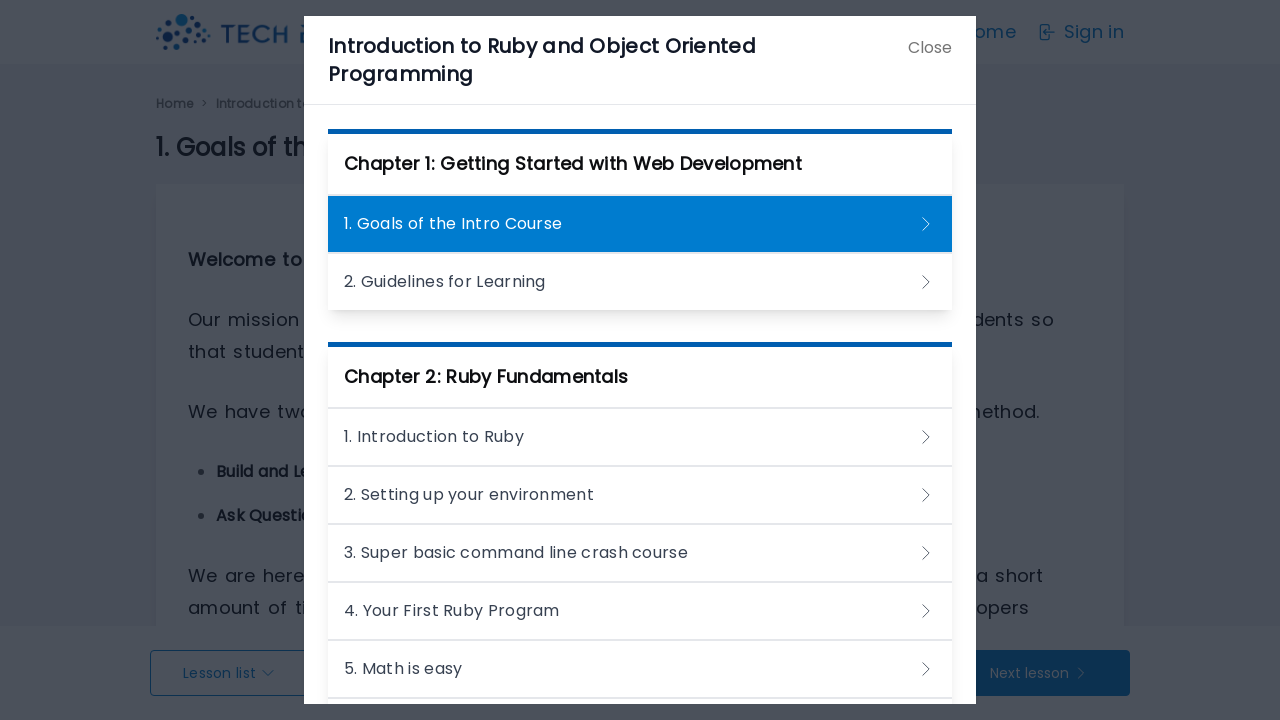

Clicked lesson popup modal toggle for lesson 2 at (230, 673) on //a[@data-modal-toggle="lessonListModal"]
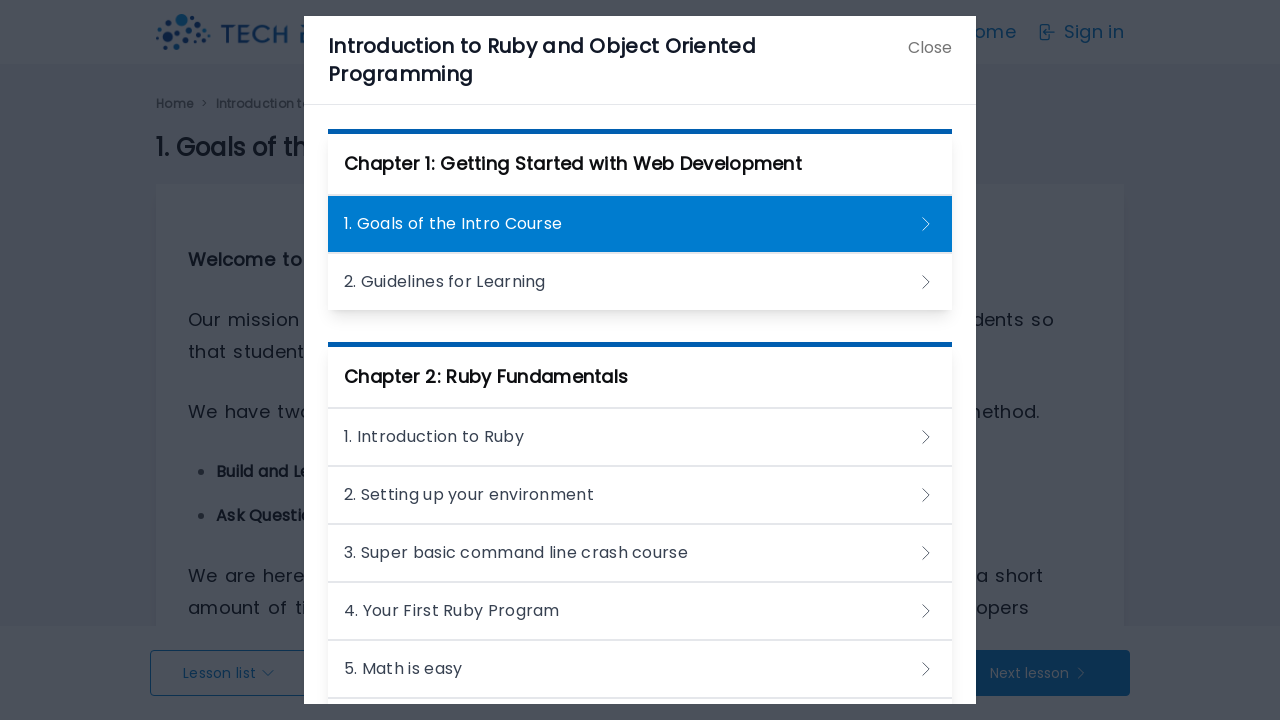

Clicked on lesson 2 from popup modal at (640, 282) on xpath=//h3//a >> nth=1
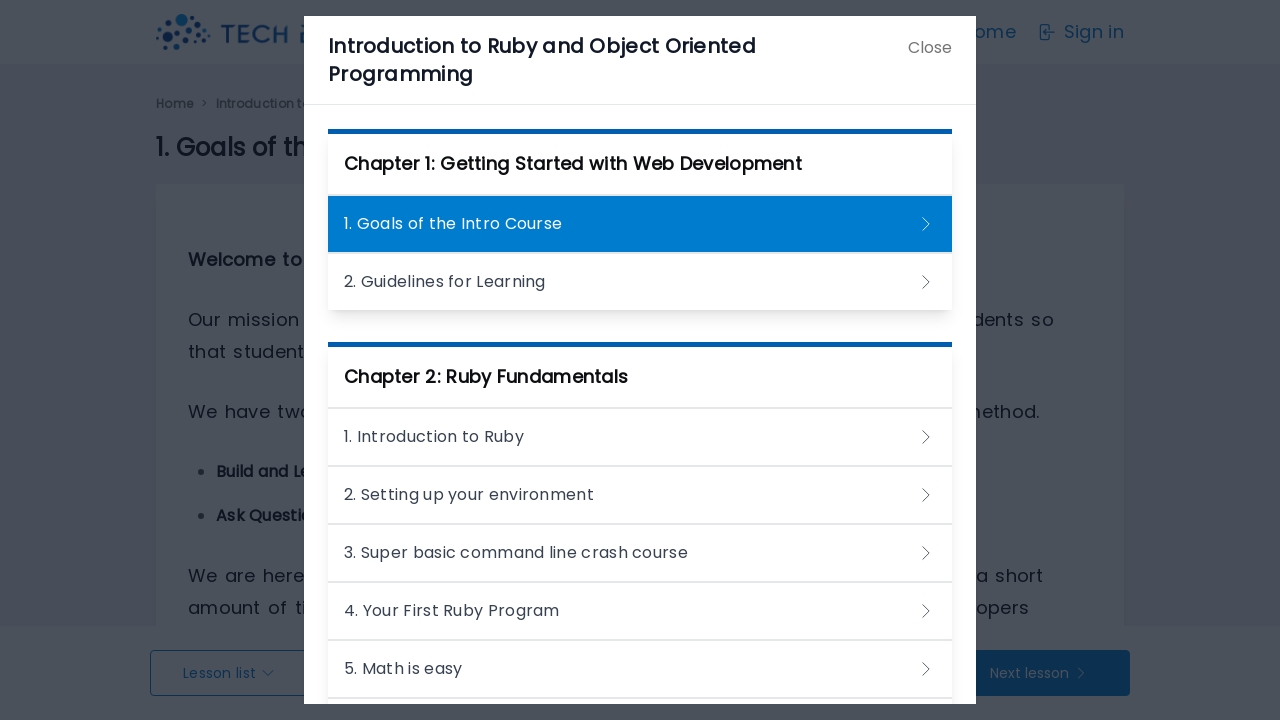

Clicked lesson popup modal toggle for lesson 3 at (230, 673) on //a[@data-modal-toggle="lessonListModal"]
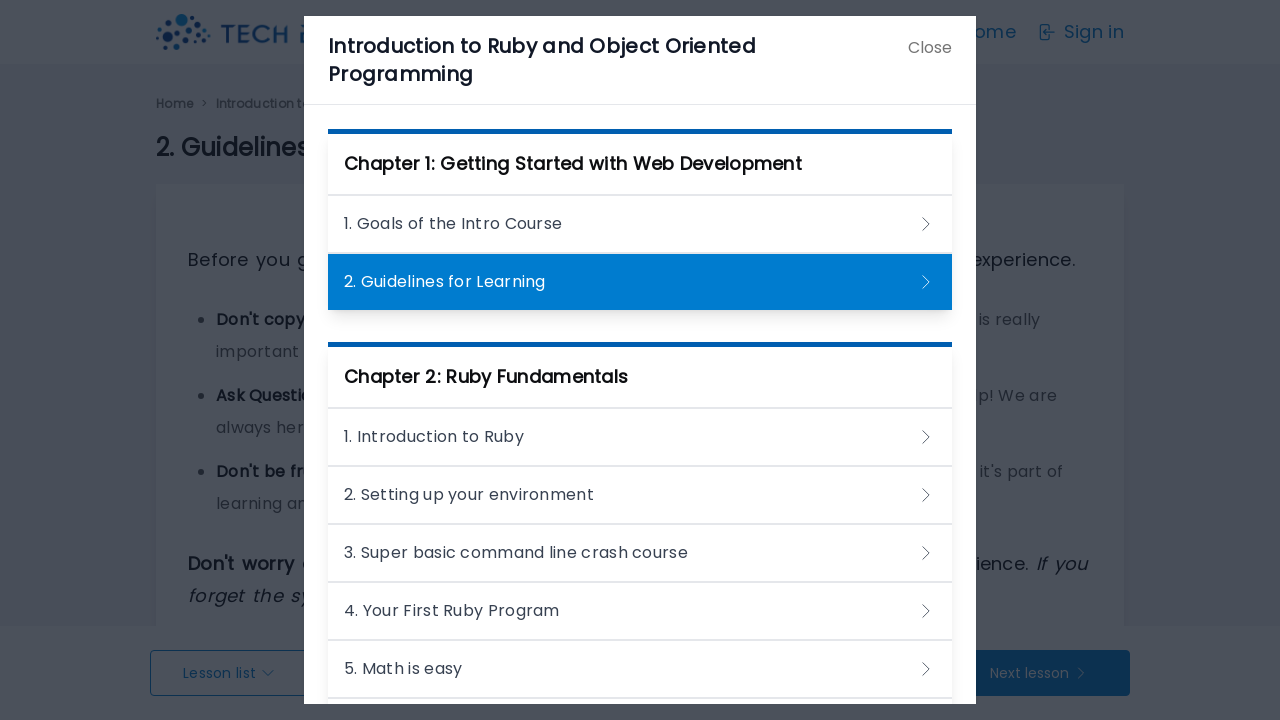

Clicked on lesson 3 from popup modal at (640, 437) on xpath=//h3//a >> nth=2
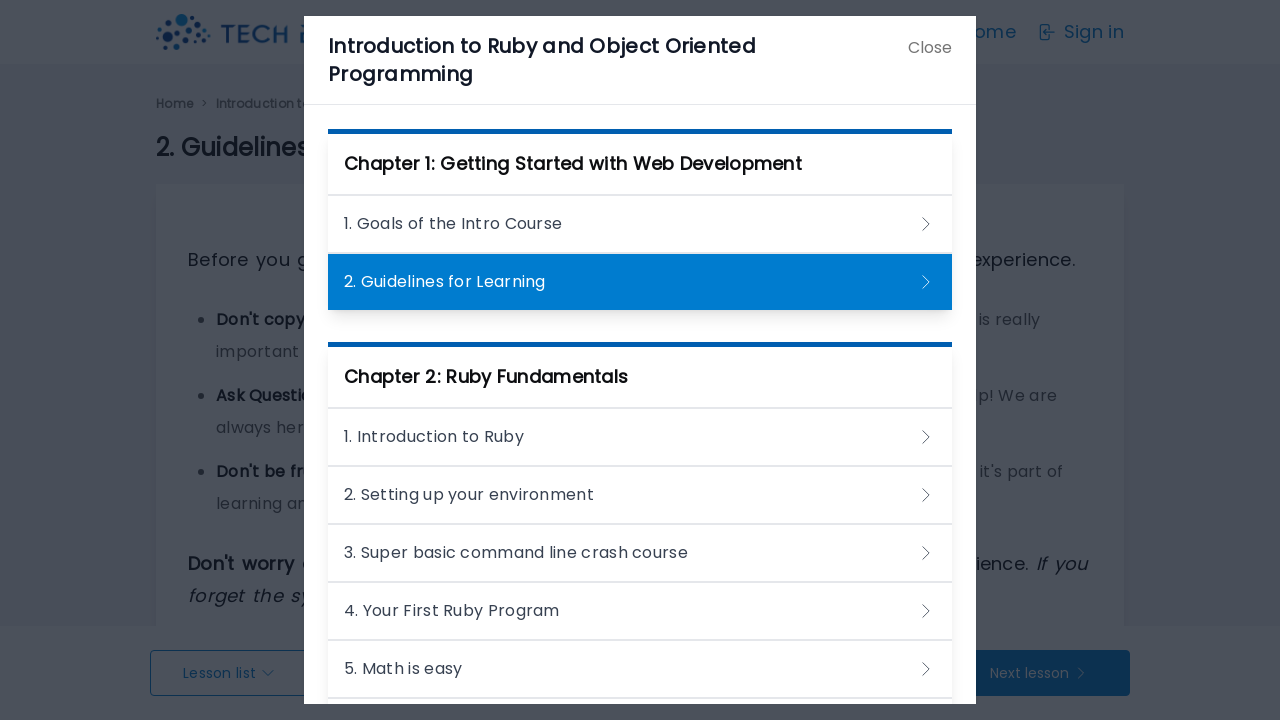

Clicked lesson popup modal toggle for lesson 4 at (230, 673) on //a[@data-modal-toggle="lessonListModal"]
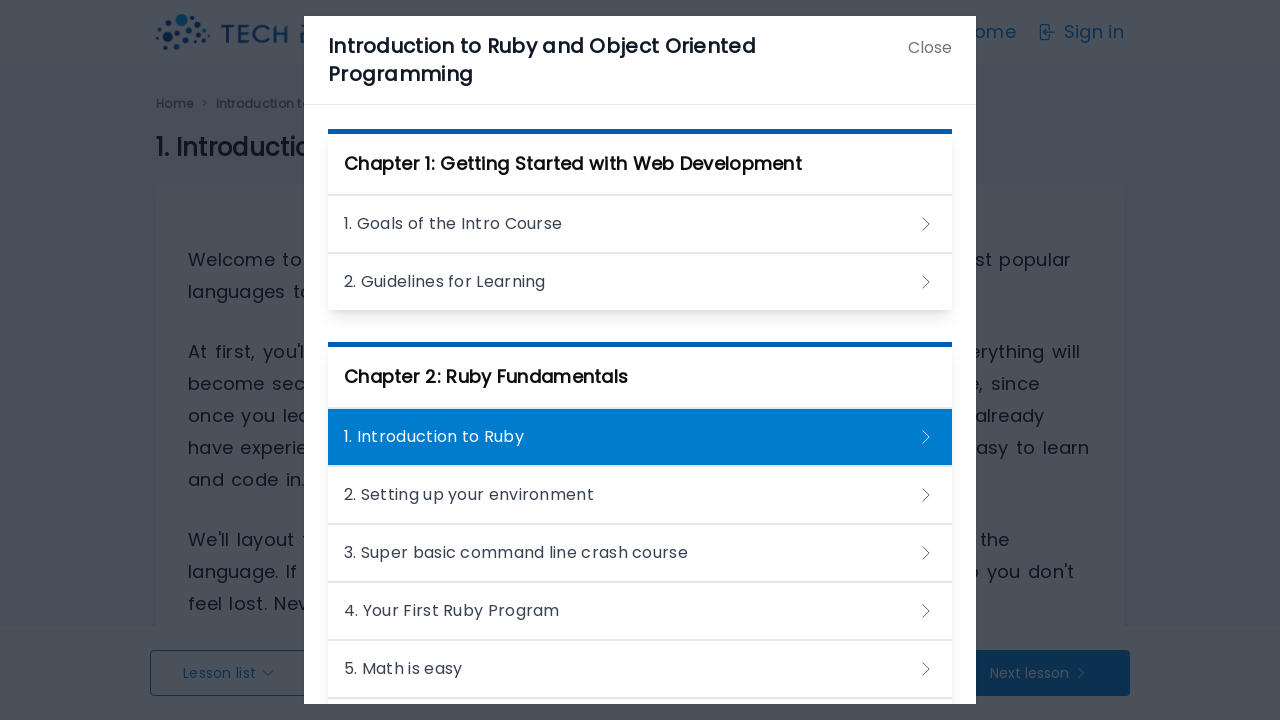

Clicked on lesson 4 from popup modal at (640, 495) on xpath=//h3//a >> nth=3
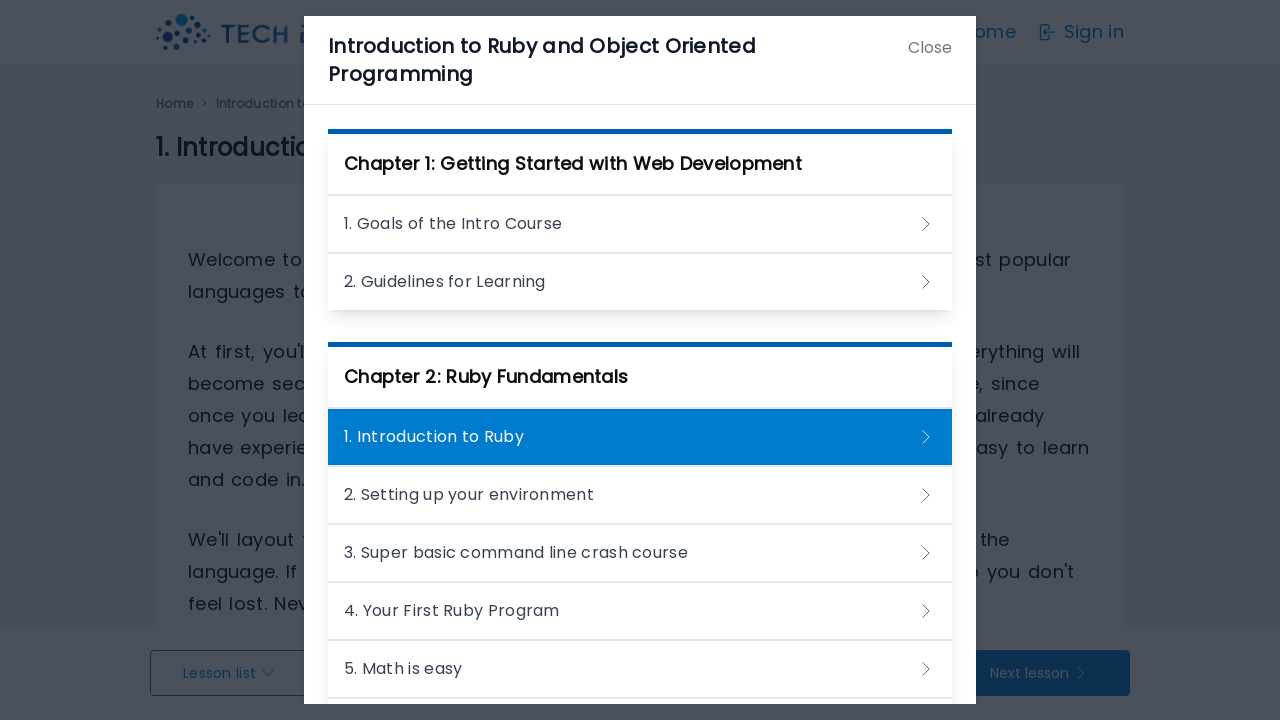

Clicked lesson popup modal toggle for lesson 5 at (230, 673) on //a[@data-modal-toggle="lessonListModal"]
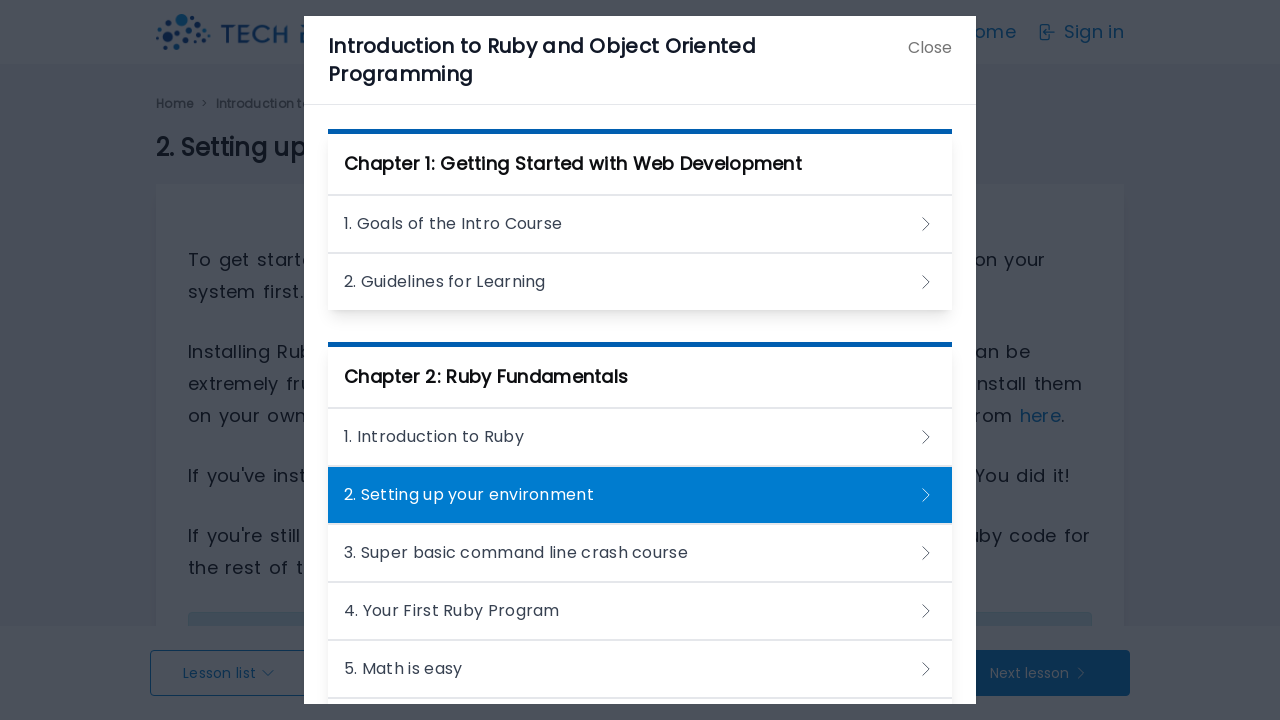

Clicked on lesson 5 from popup modal at (640, 553) on xpath=//h3//a >> nth=4
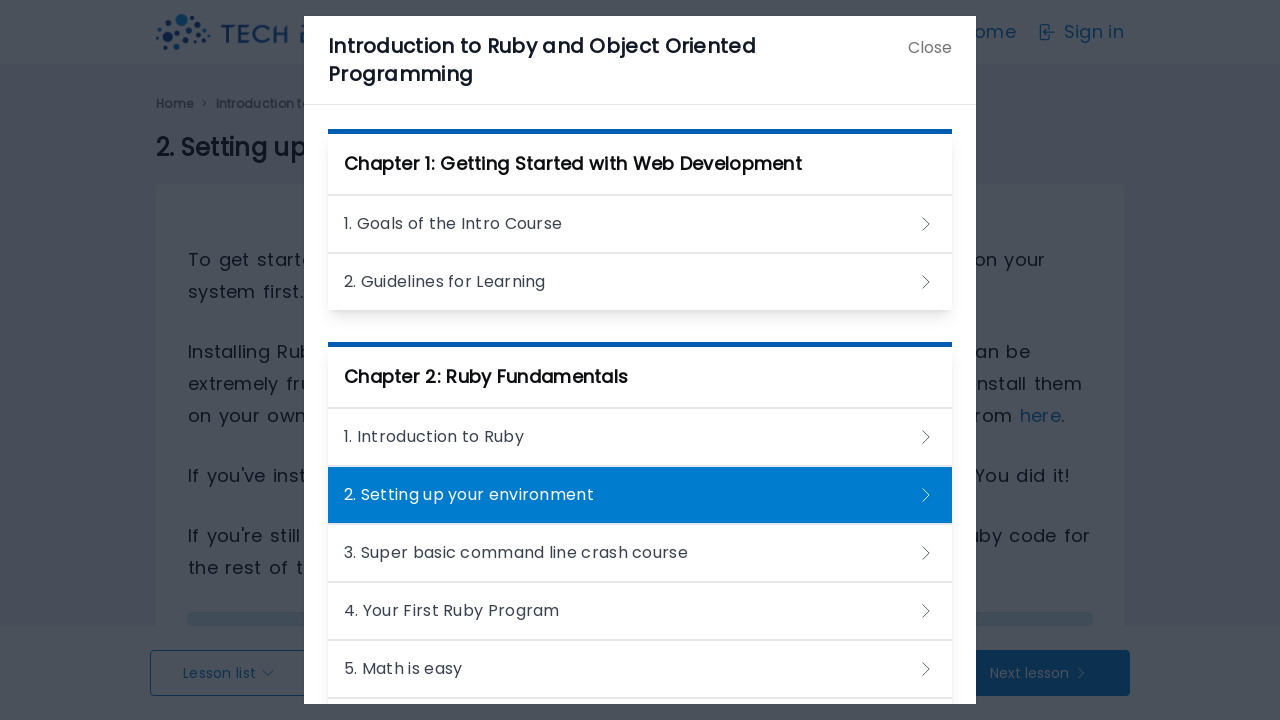

Clicked lesson popup modal toggle for lesson 6 at (230, 673) on //a[@data-modal-toggle="lessonListModal"]
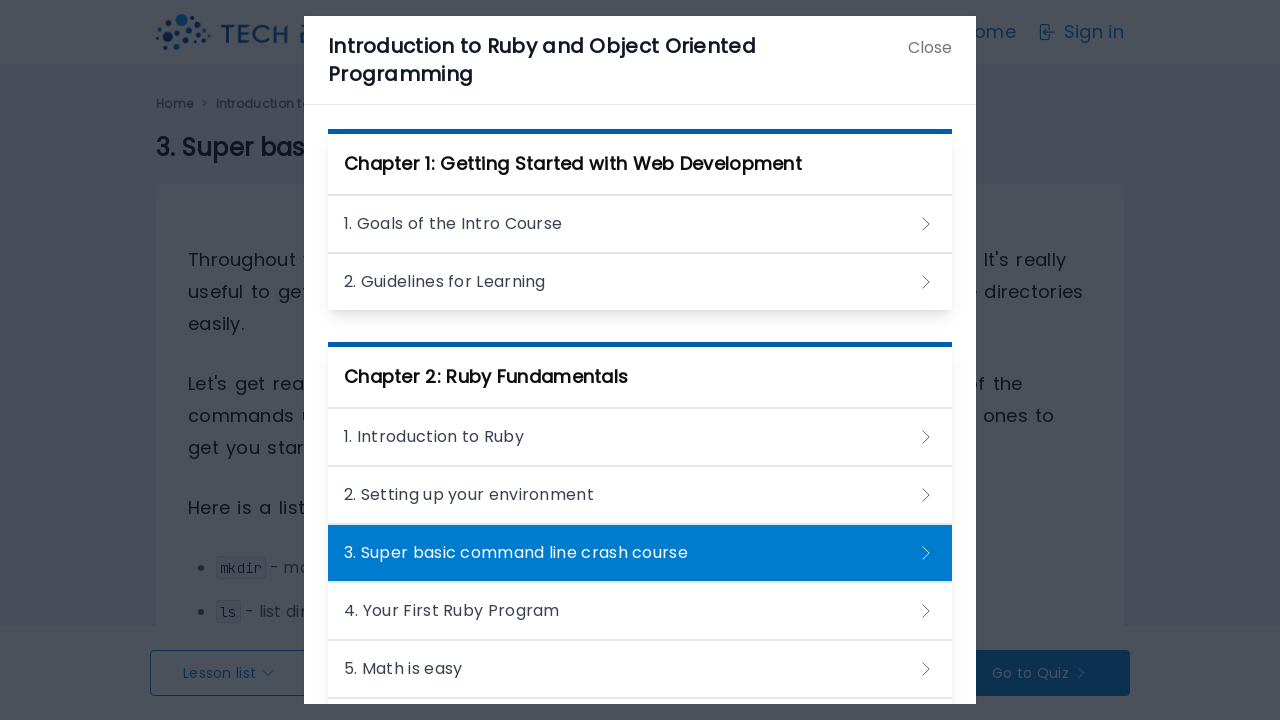

Clicked on lesson 6 from popup modal at (640, 611) on xpath=//h3//a >> nth=5
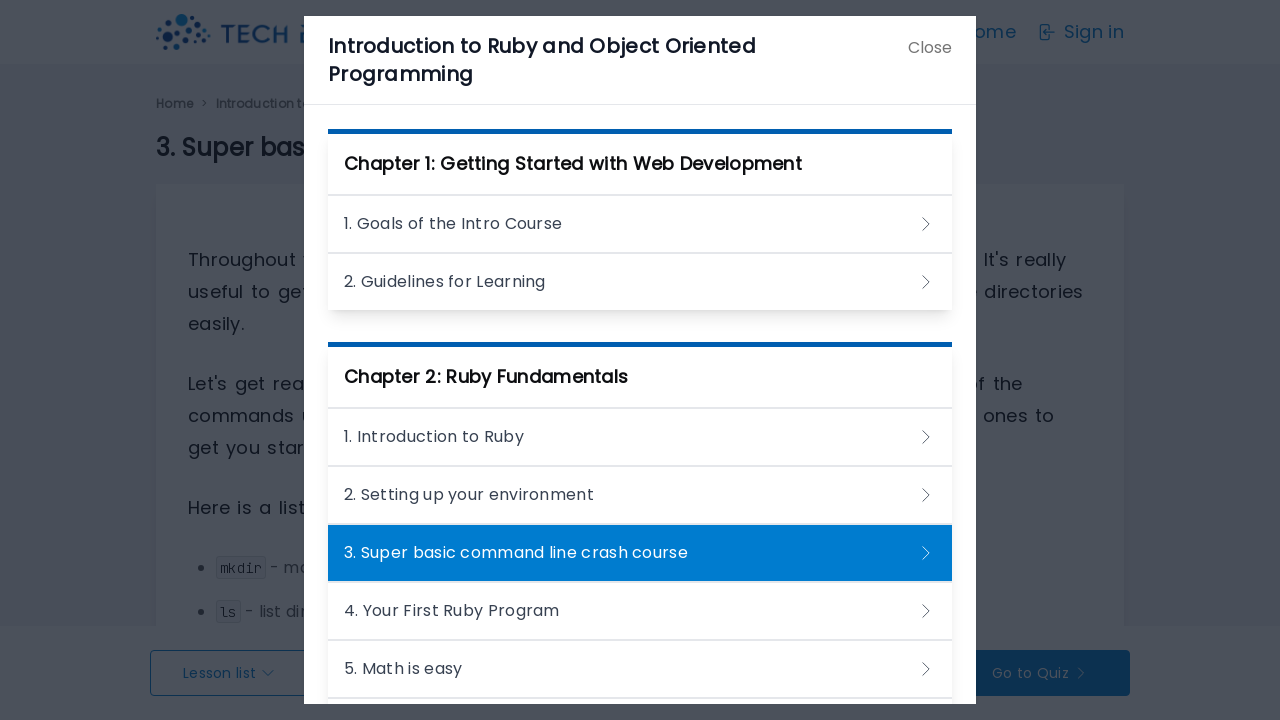

Clicked lesson popup modal toggle for lesson 7 at (230, 673) on //a[@data-modal-toggle="lessonListModal"]
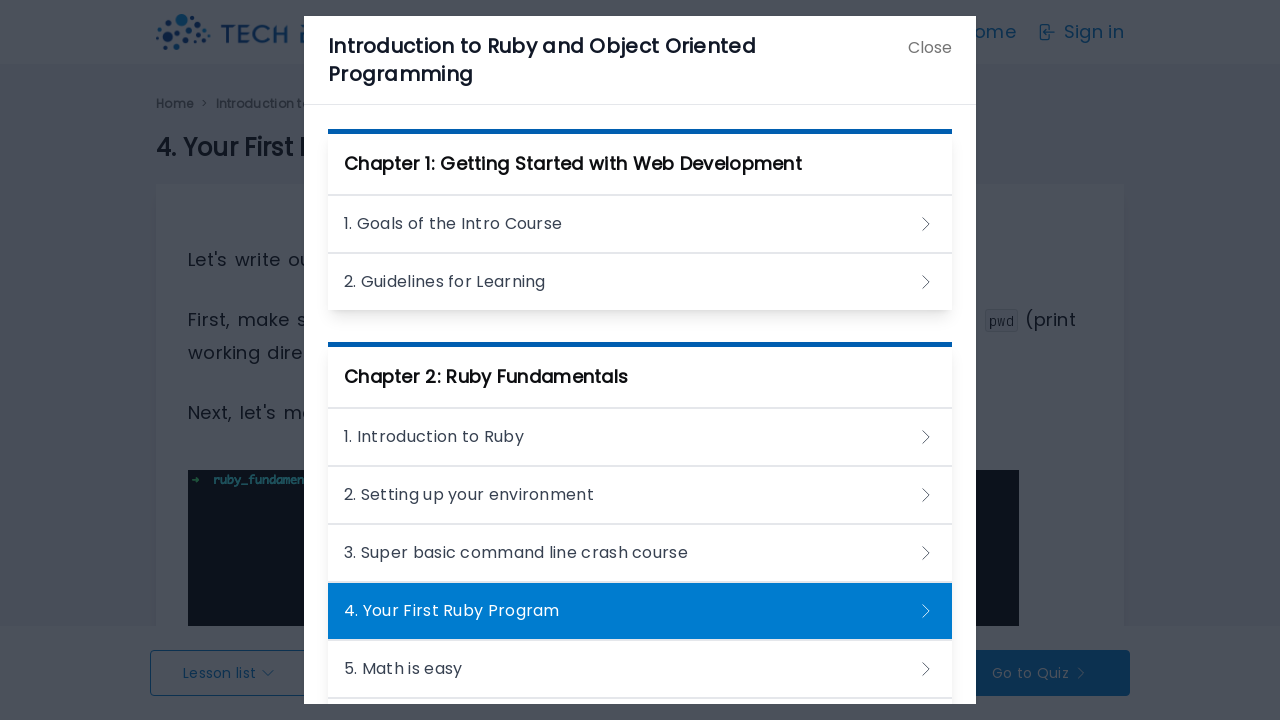

Clicked on lesson 7 from popup modal at (640, 669) on xpath=//h3//a >> nth=6
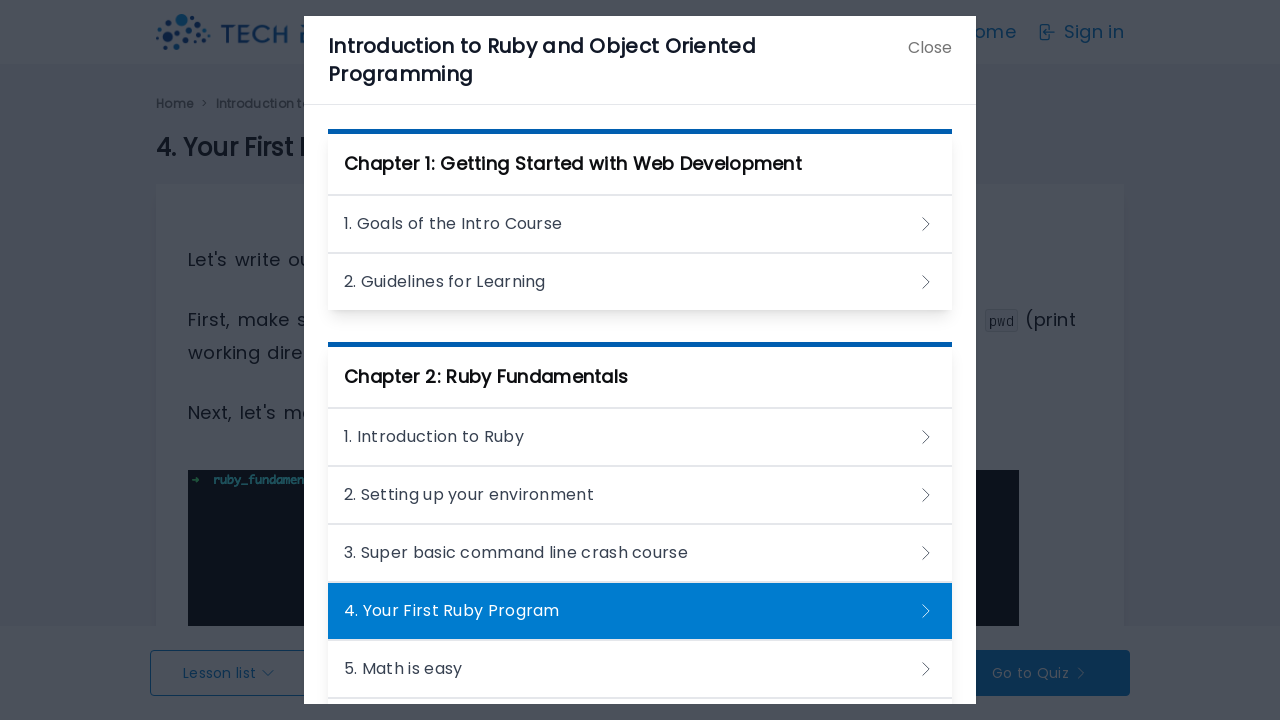

Clicked lesson popup modal toggle for lesson 8 at (230, 673) on //a[@data-modal-toggle="lessonListModal"]
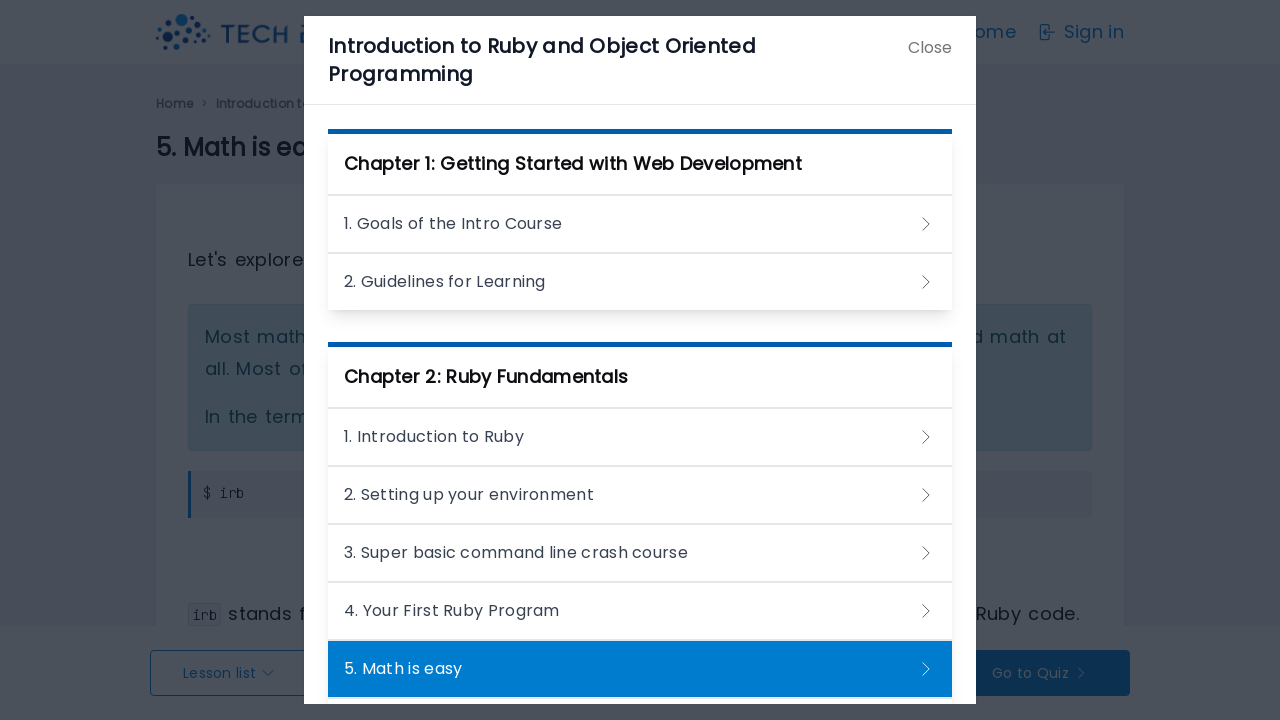

Clicked on lesson 8 from popup modal at (640, 676) on xpath=//h3//a >> nth=7
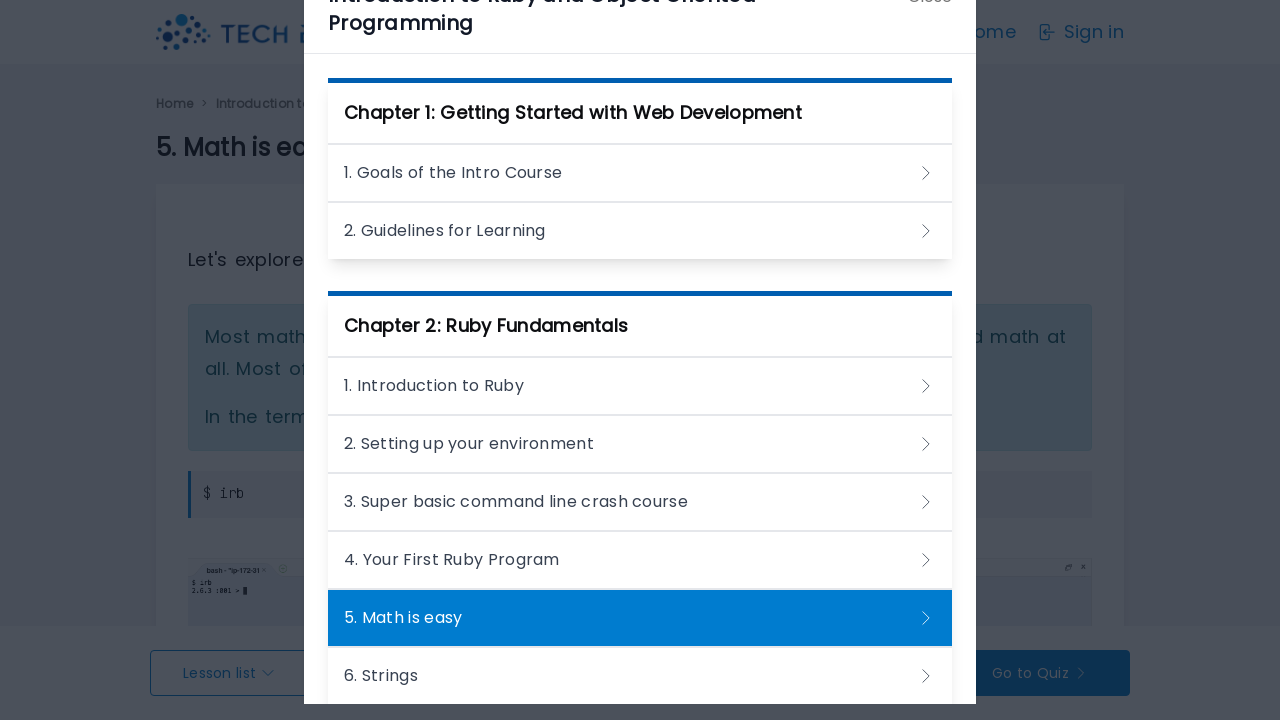

Clicked lesson popup modal toggle for lesson 9 at (230, 673) on //a[@data-modal-toggle="lessonListModal"]
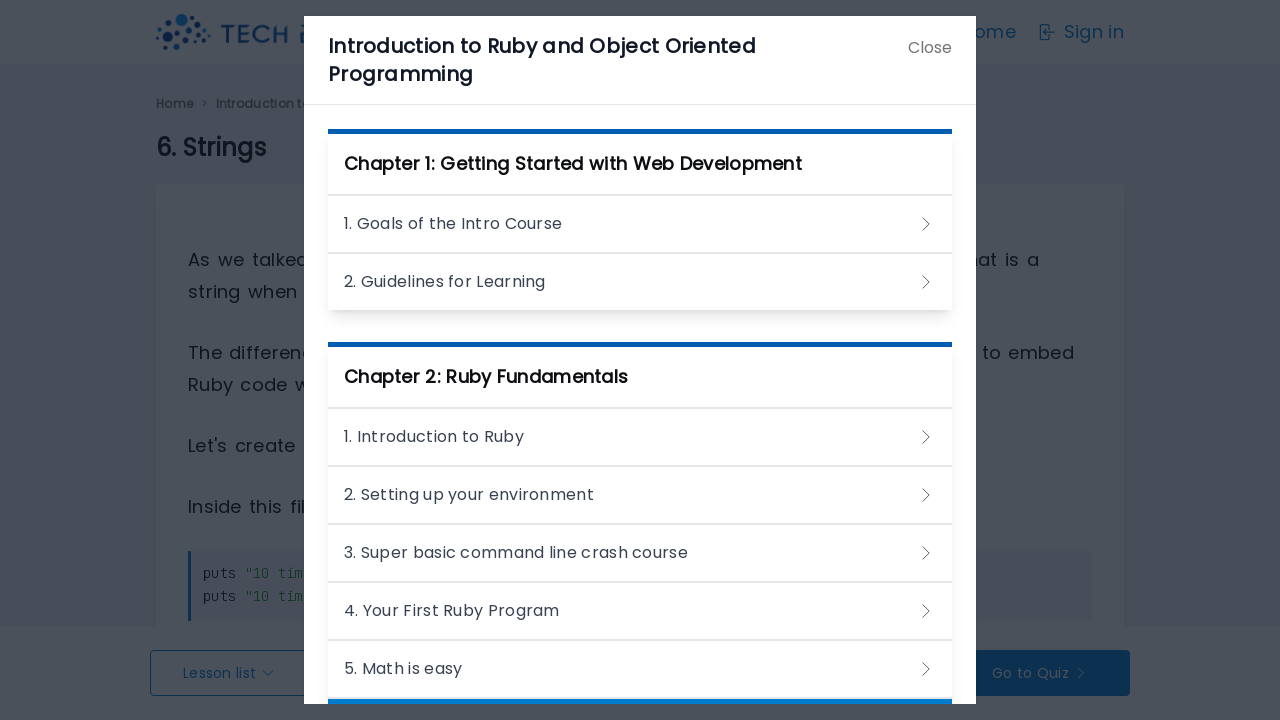

Clicked on lesson 9 from popup modal at (640, 352) on xpath=//h3//a >> nth=8
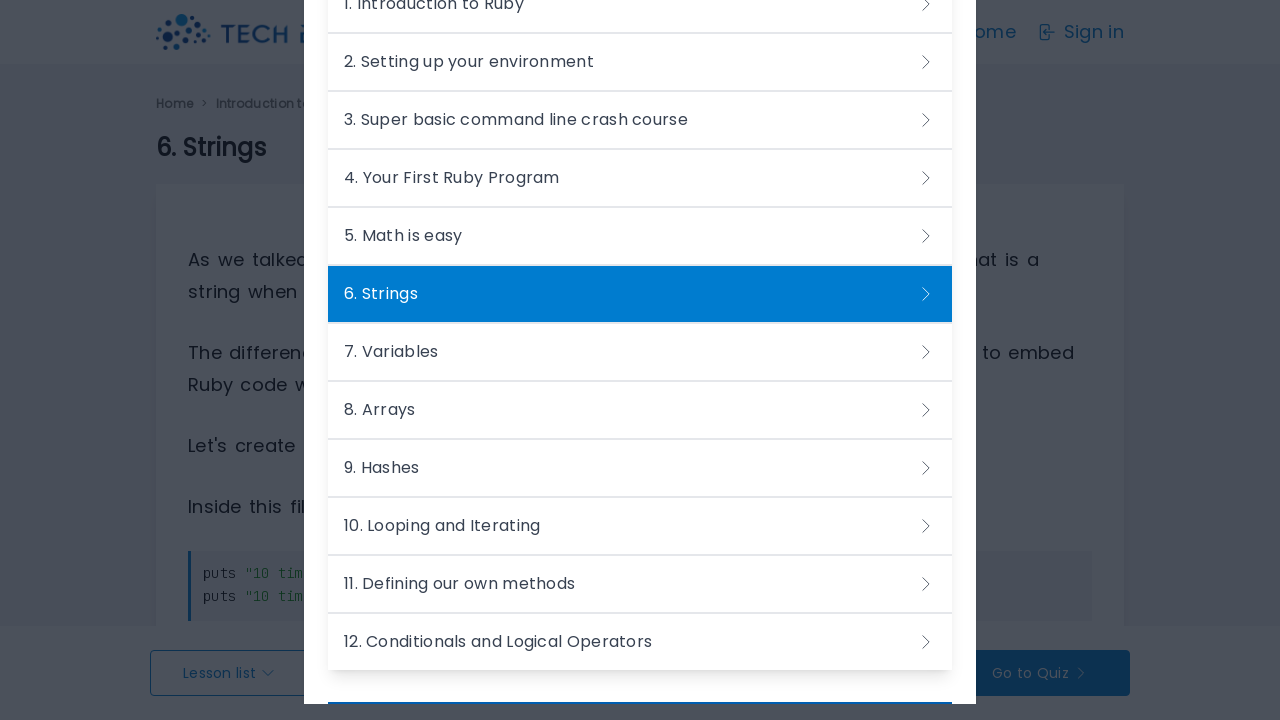

Clicked lesson popup modal toggle for lesson 10 at (230, 673) on //a[@data-modal-toggle="lessonListModal"]
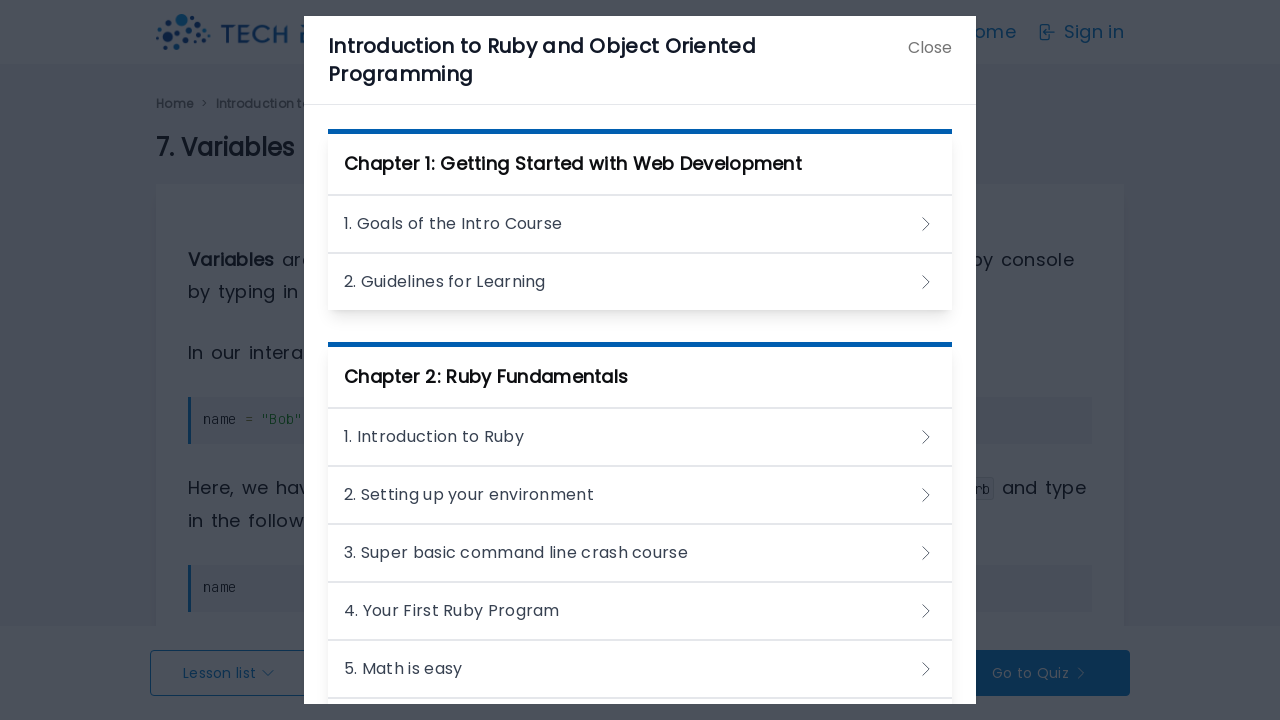

Clicked on lesson 10 from popup modal at (640, 352) on xpath=//h3//a >> nth=9
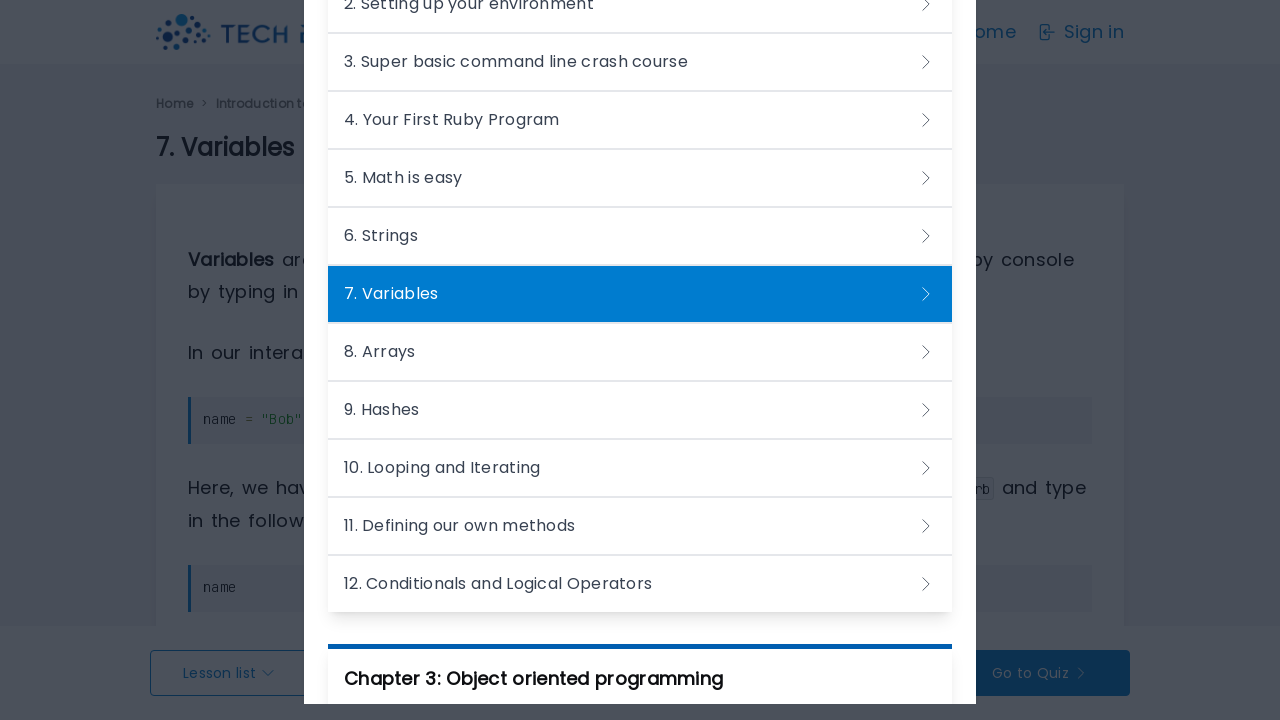

Clicked lesson popup modal toggle for lesson 11 at (230, 673) on //a[@data-modal-toggle="lessonListModal"]
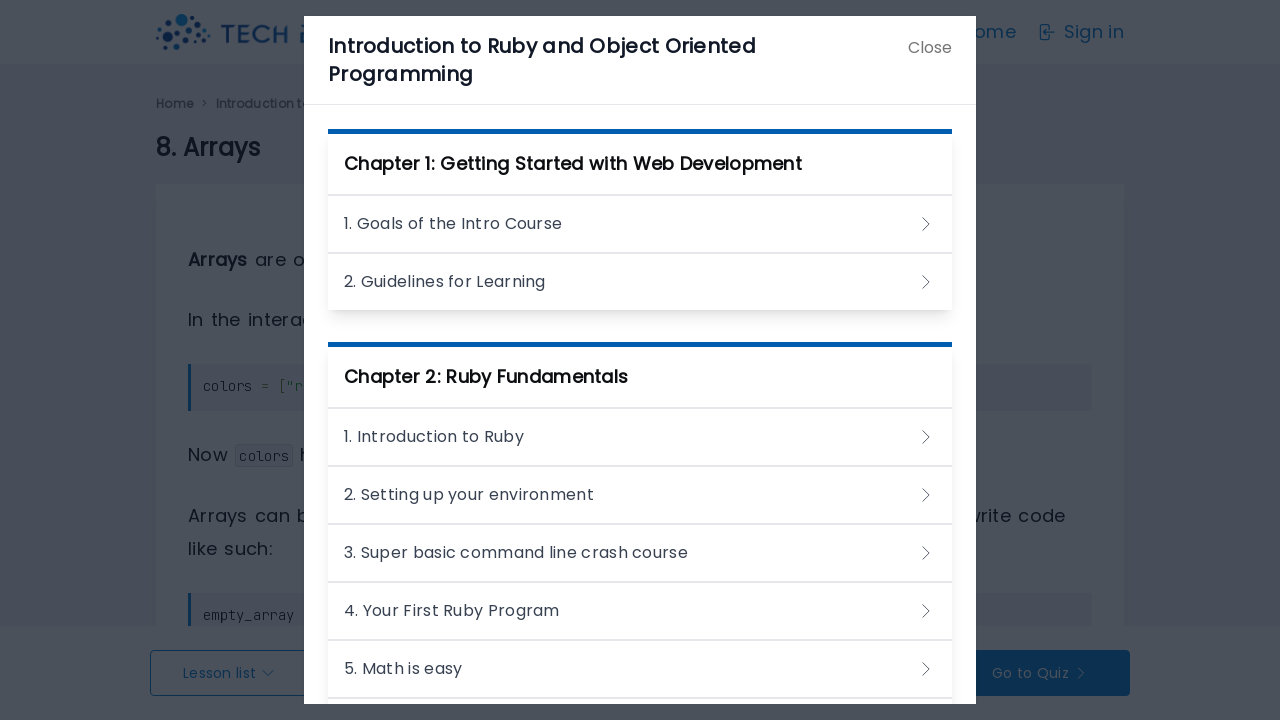

Clicked on lesson 11 from popup modal at (640, 352) on xpath=//h3//a >> nth=10
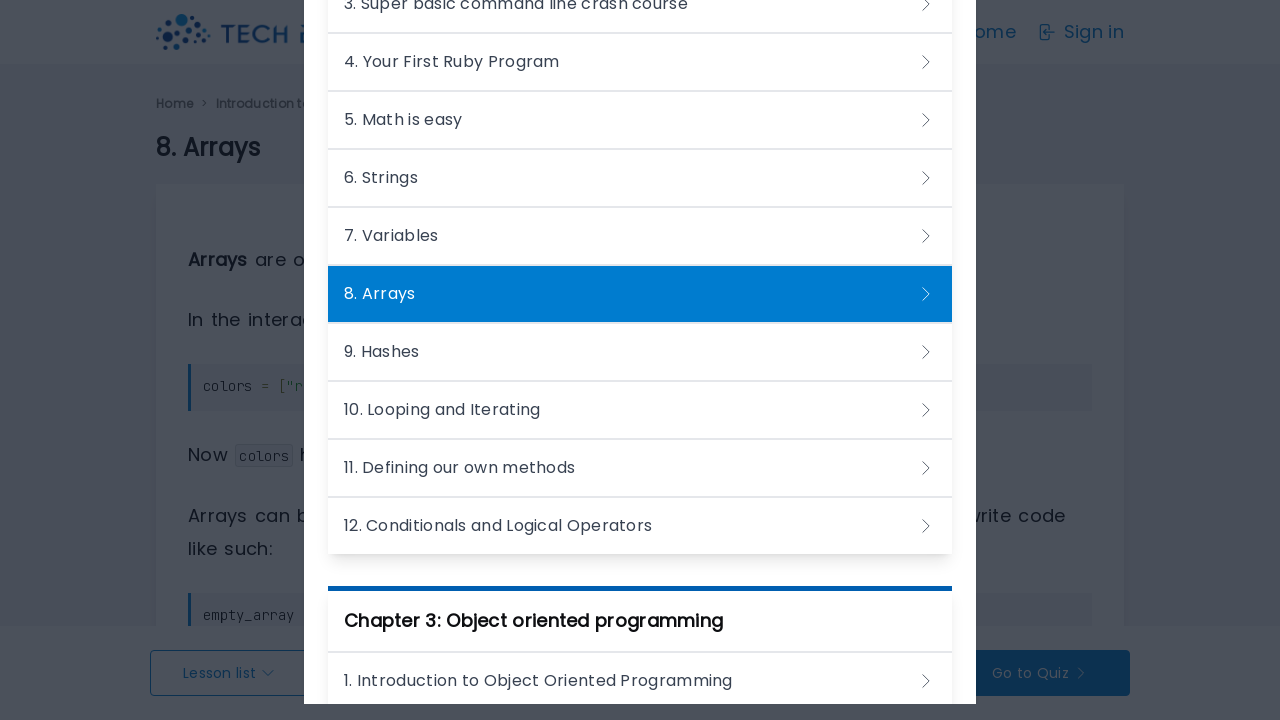

Clicked lesson popup modal toggle for lesson 12 at (230, 673) on //a[@data-modal-toggle="lessonListModal"]
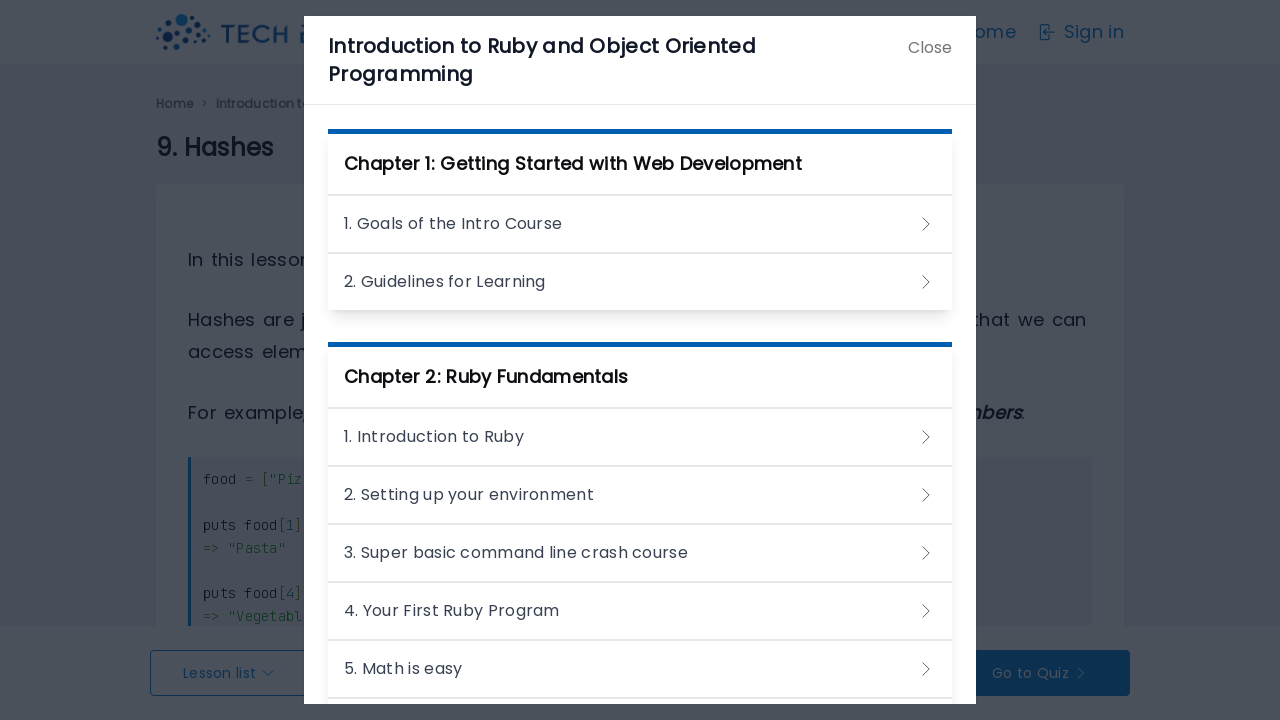

Clicked on lesson 12 from popup modal at (640, 352) on xpath=//h3//a >> nth=11
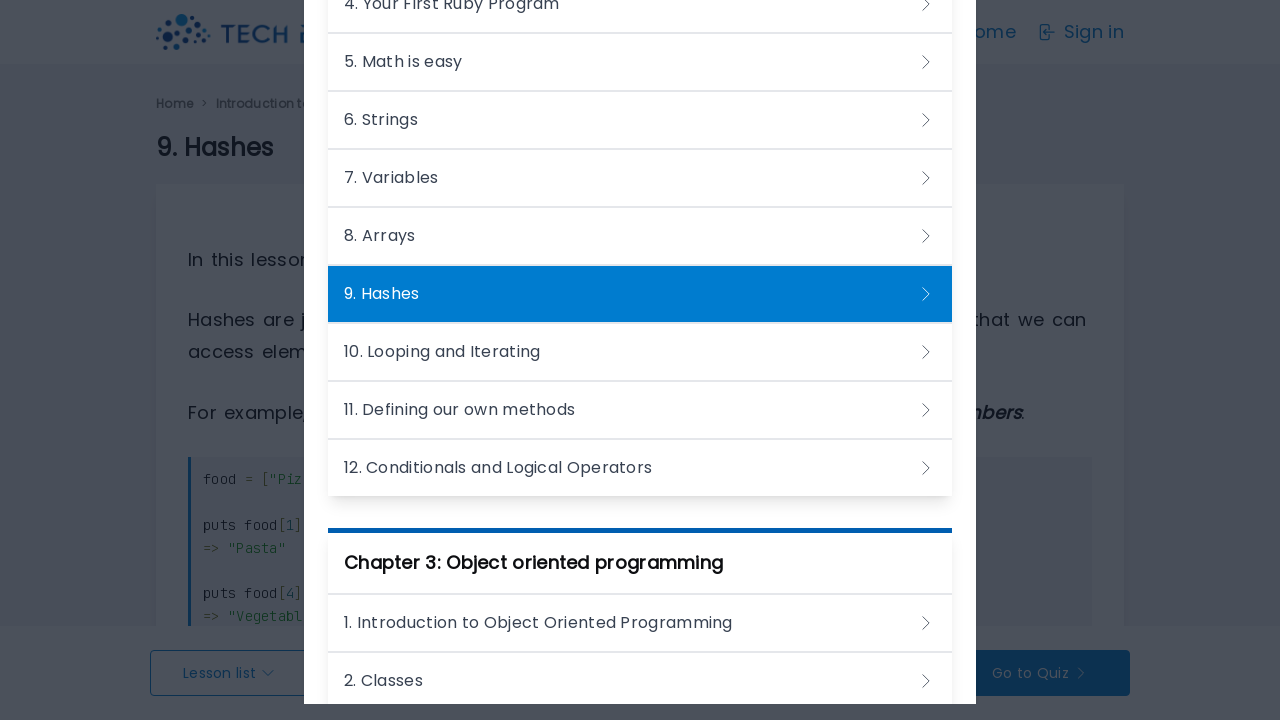

Clicked lesson popup modal toggle for lesson 13 at (230, 673) on //a[@data-modal-toggle="lessonListModal"]
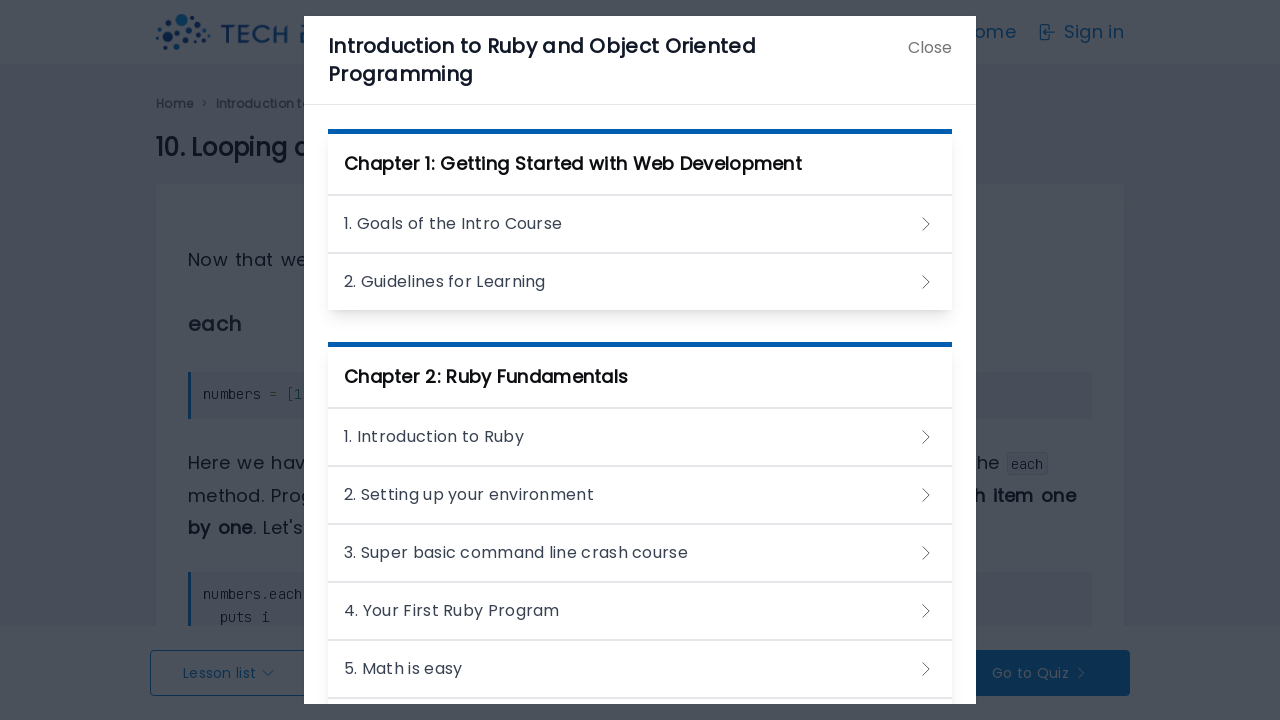

Clicked on lesson 13 from popup modal at (640, 352) on xpath=//h3//a >> nth=12
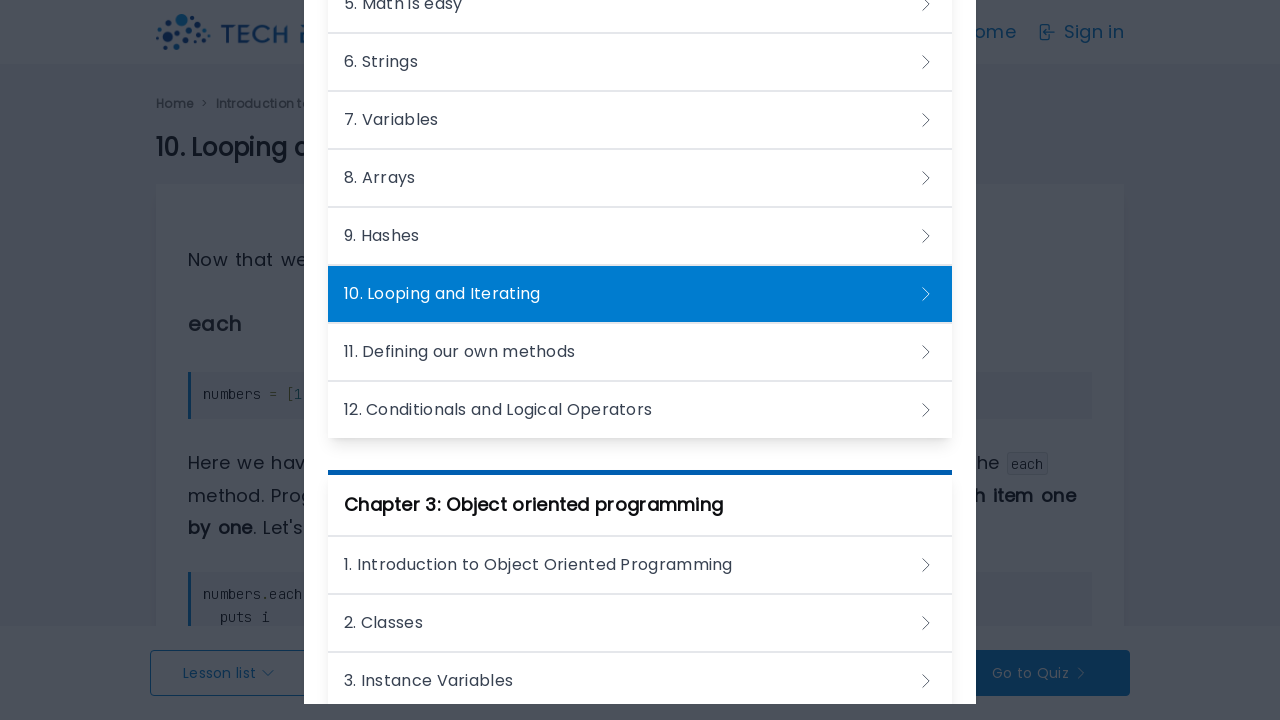

Clicked lesson popup modal toggle for lesson 14 at (230, 673) on //a[@data-modal-toggle="lessonListModal"]
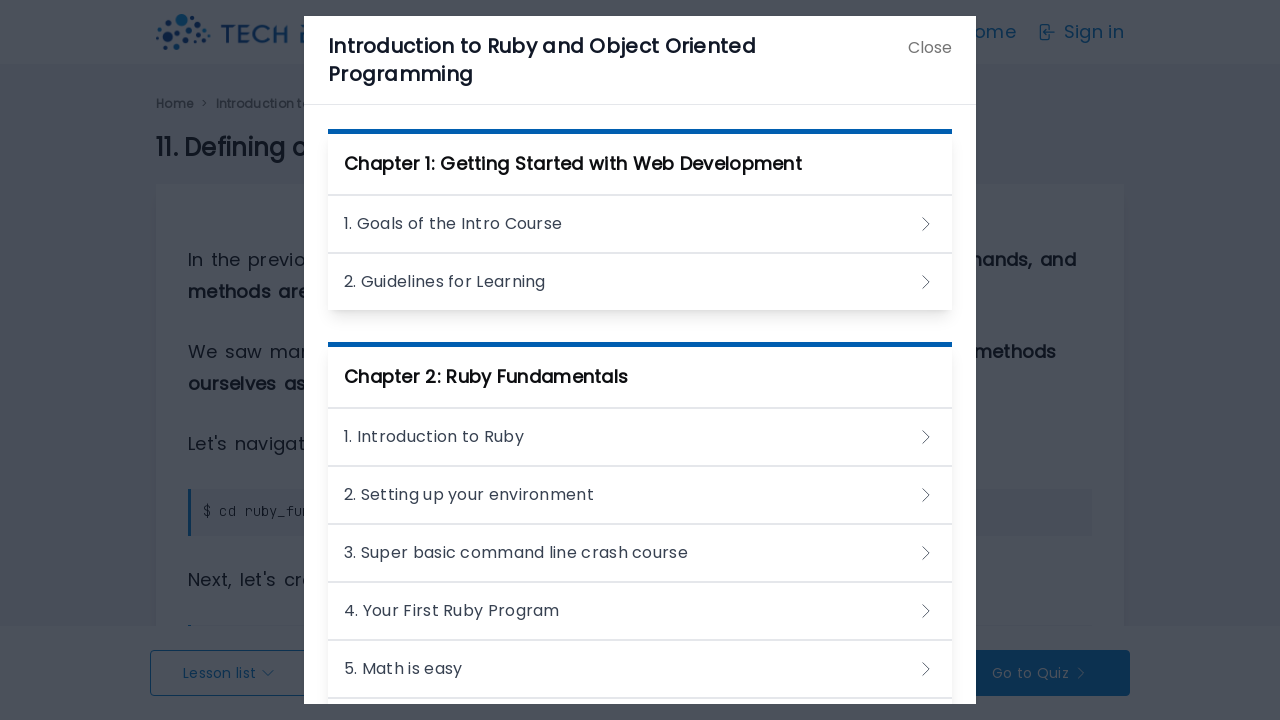

Clicked on lesson 14 from popup modal at (640, 352) on xpath=//h3//a >> nth=13
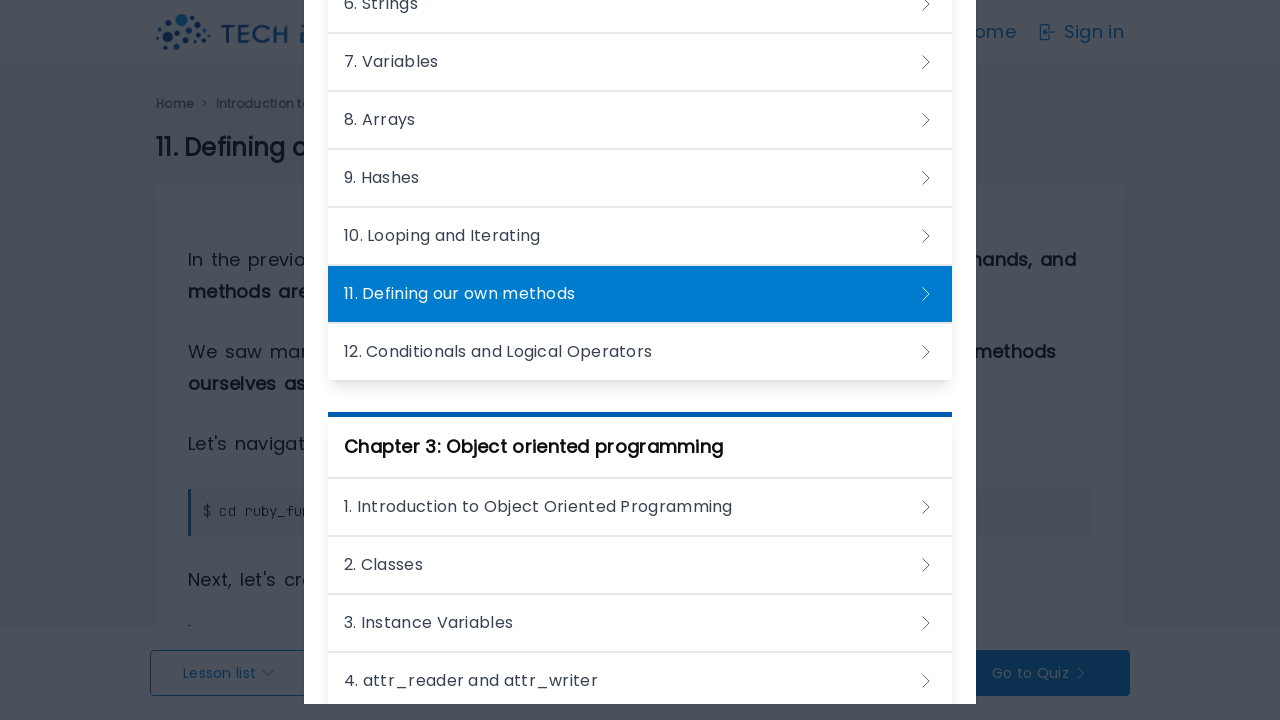

Clicked lesson popup modal toggle for lesson 15 at (230, 673) on //a[@data-modal-toggle="lessonListModal"]
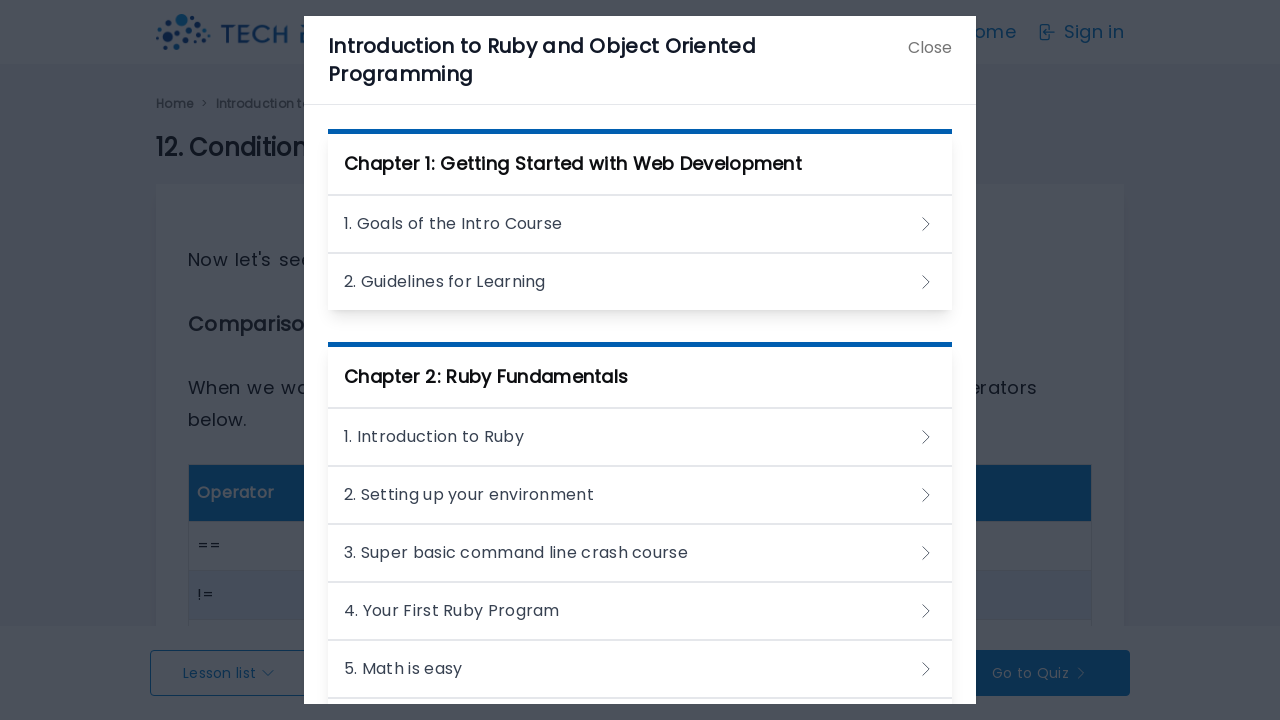

Clicked on lesson 15 from popup modal at (640, 352) on xpath=//h3//a >> nth=14
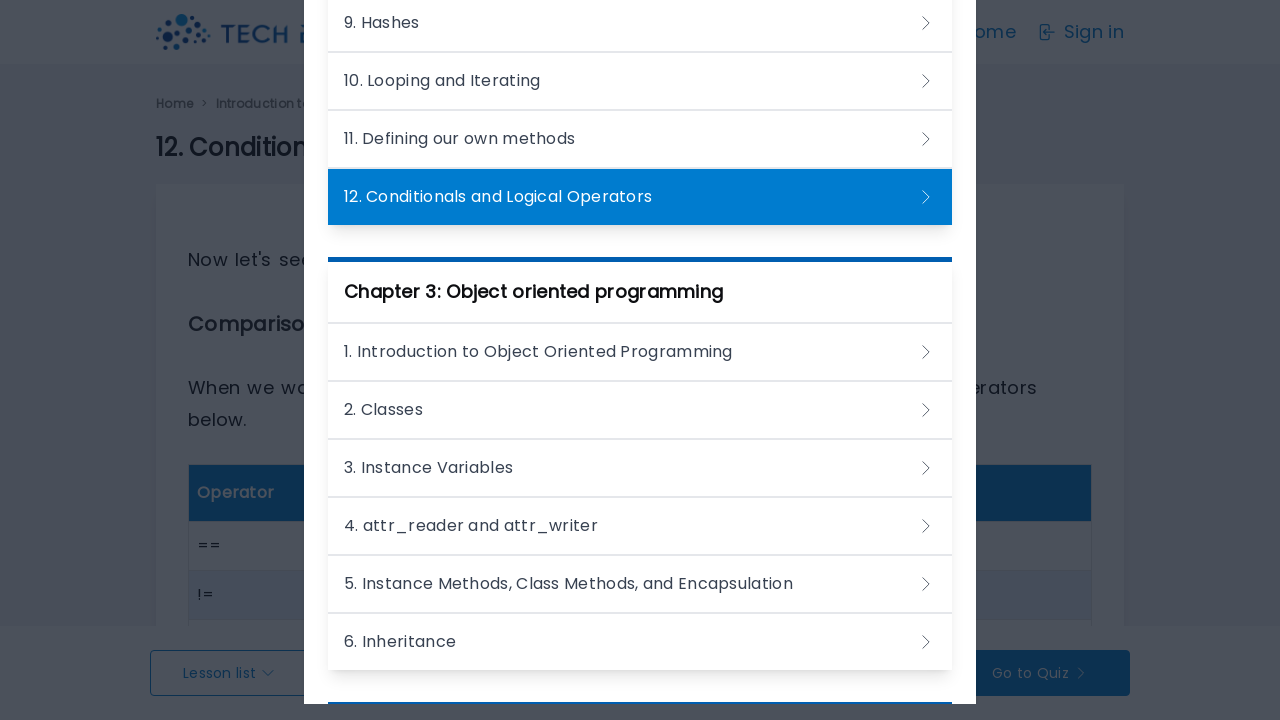

Clicked lesson popup modal toggle for lesson 16 at (230, 673) on //a[@data-modal-toggle="lessonListModal"]
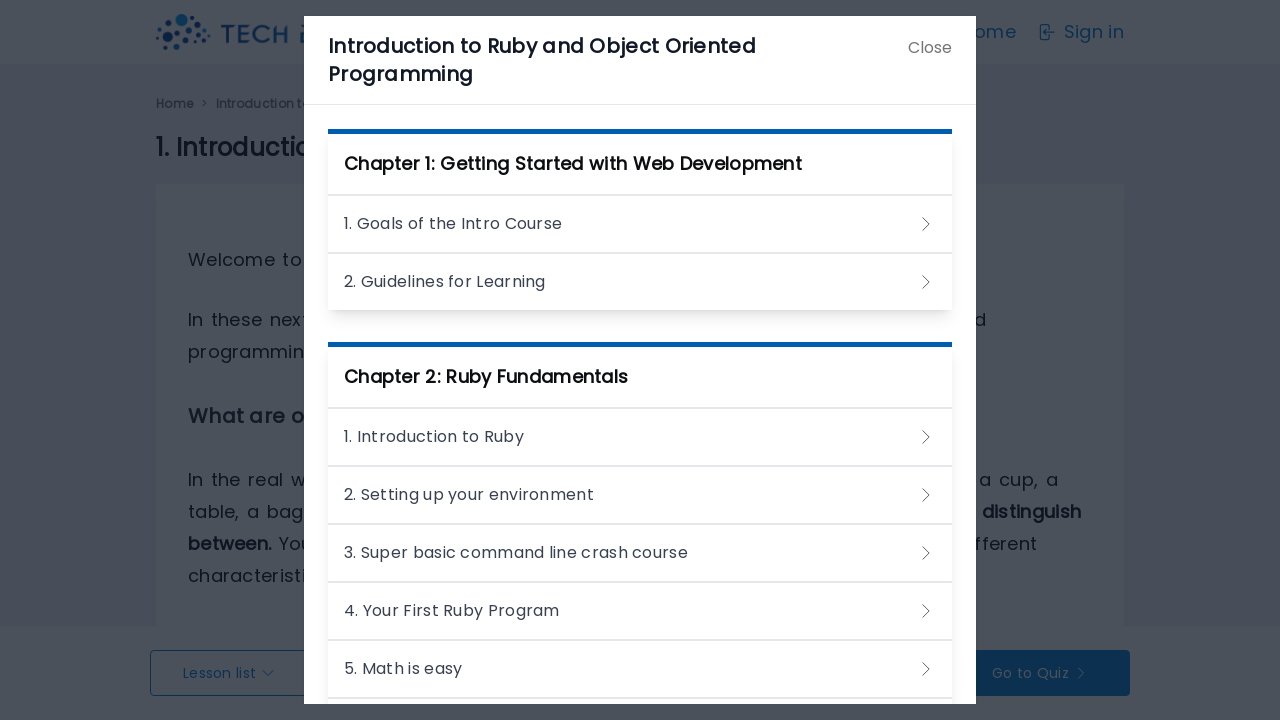

Clicked on lesson 16 from popup modal at (640, 352) on xpath=//h3//a >> nth=15
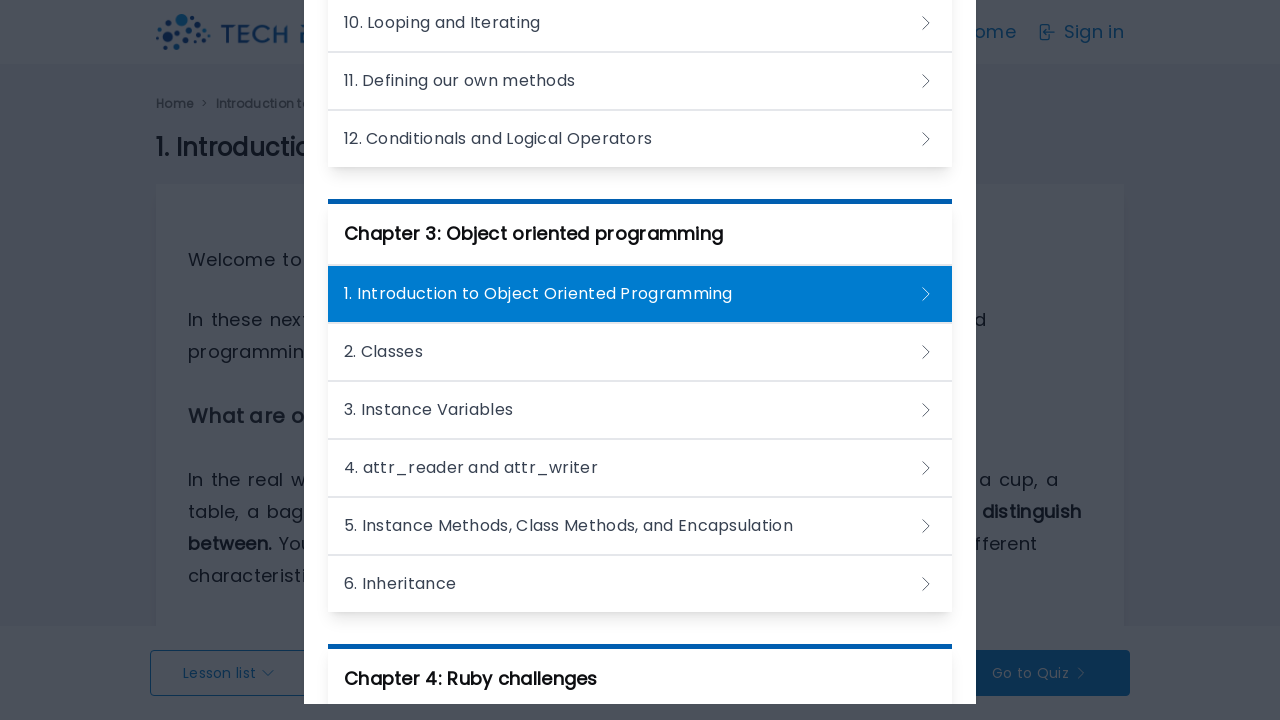

Clicked lesson popup modal toggle for lesson 17 at (230, 673) on //a[@data-modal-toggle="lessonListModal"]
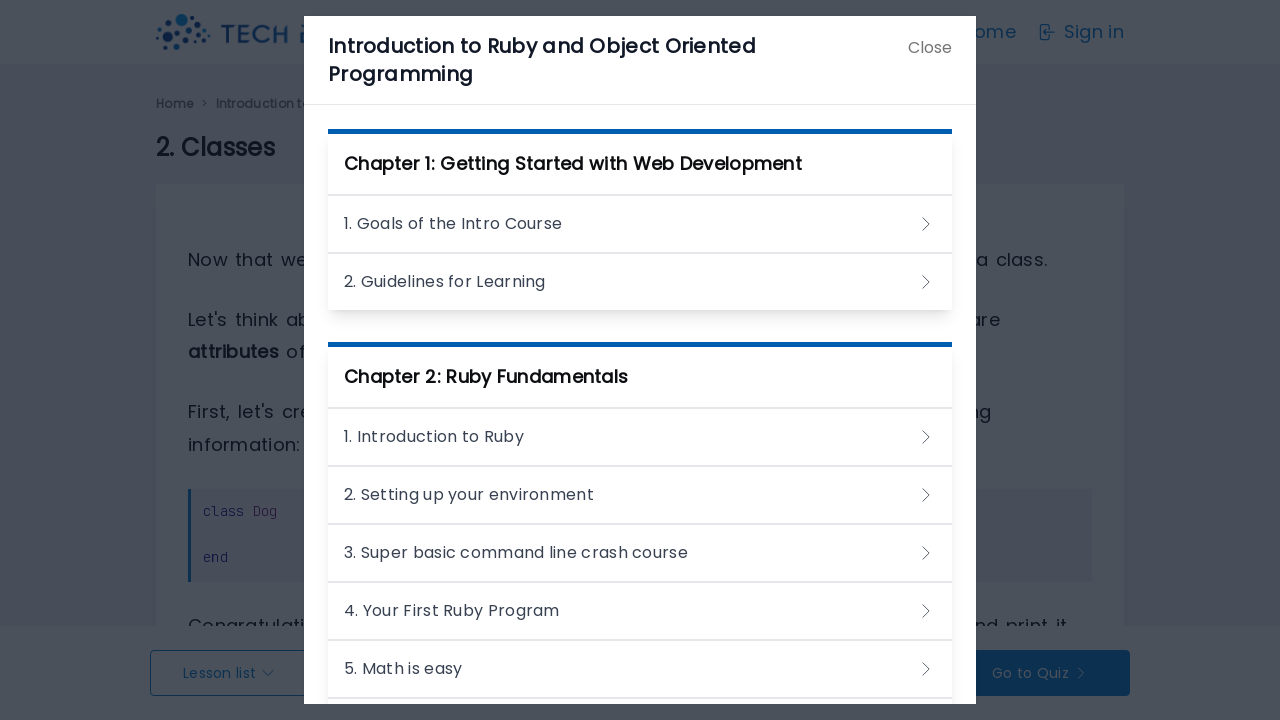

Clicked on lesson 17 from popup modal at (640, 352) on xpath=//h3//a >> nth=16
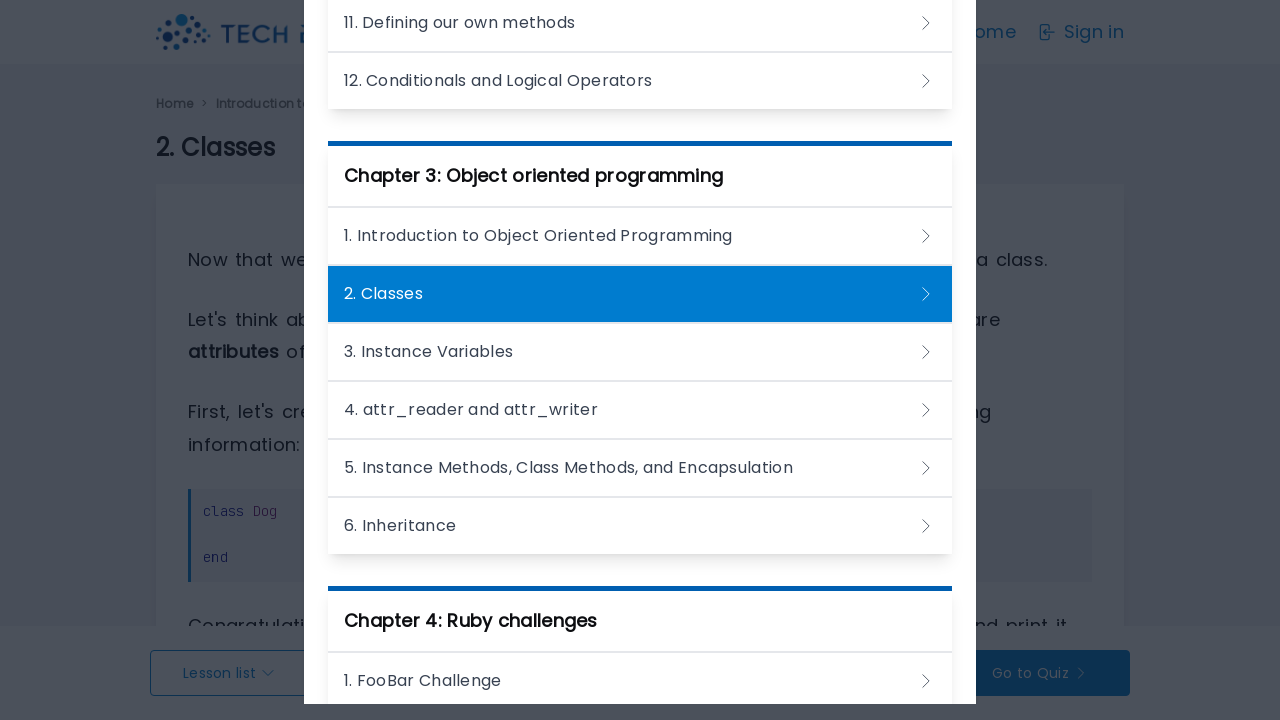

Clicked lesson popup modal toggle for lesson 18 at (230, 673) on //a[@data-modal-toggle="lessonListModal"]
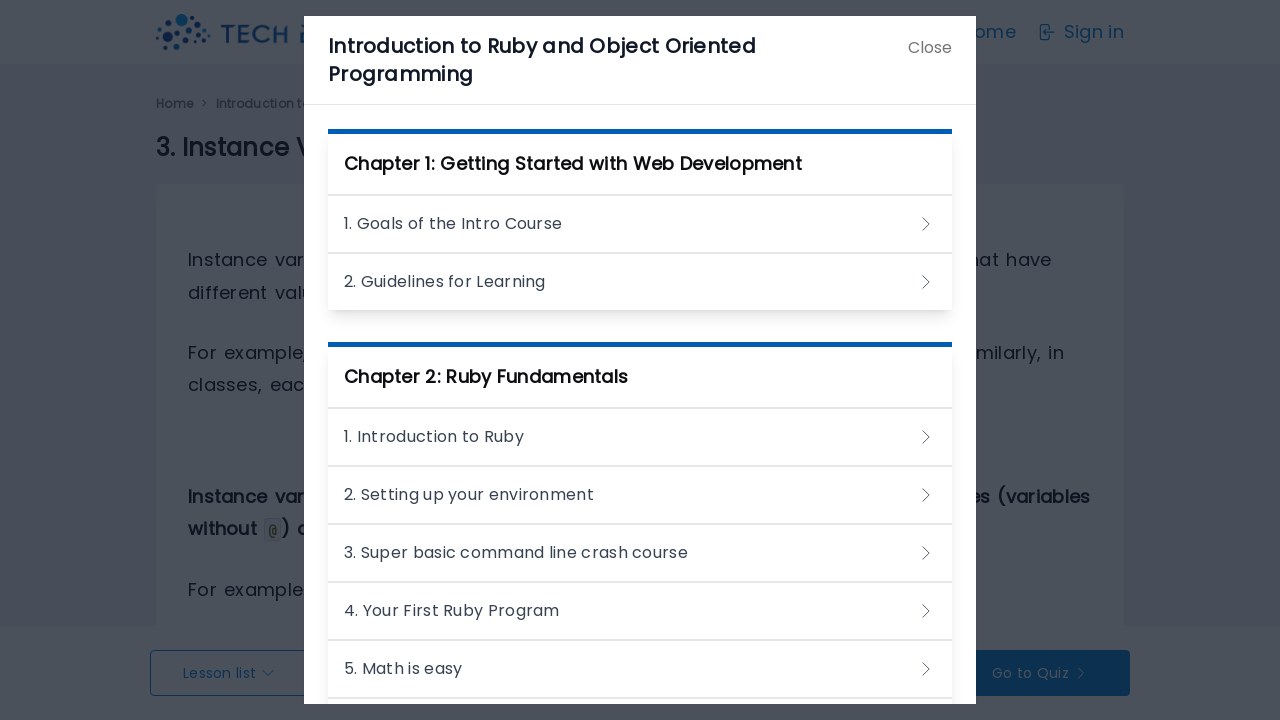

Clicked on lesson 18 from popup modal at (640, 352) on xpath=//h3//a >> nth=17
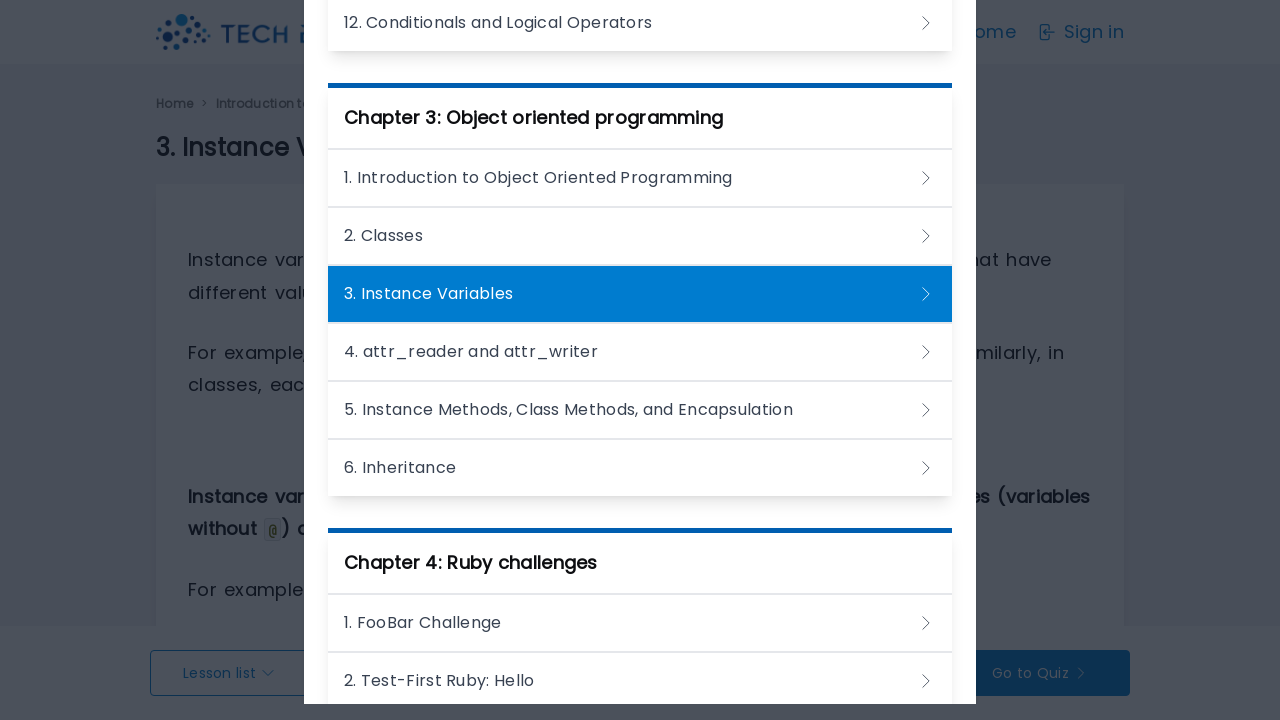

Clicked lesson popup modal toggle for lesson 19 at (230, 673) on //a[@data-modal-toggle="lessonListModal"]
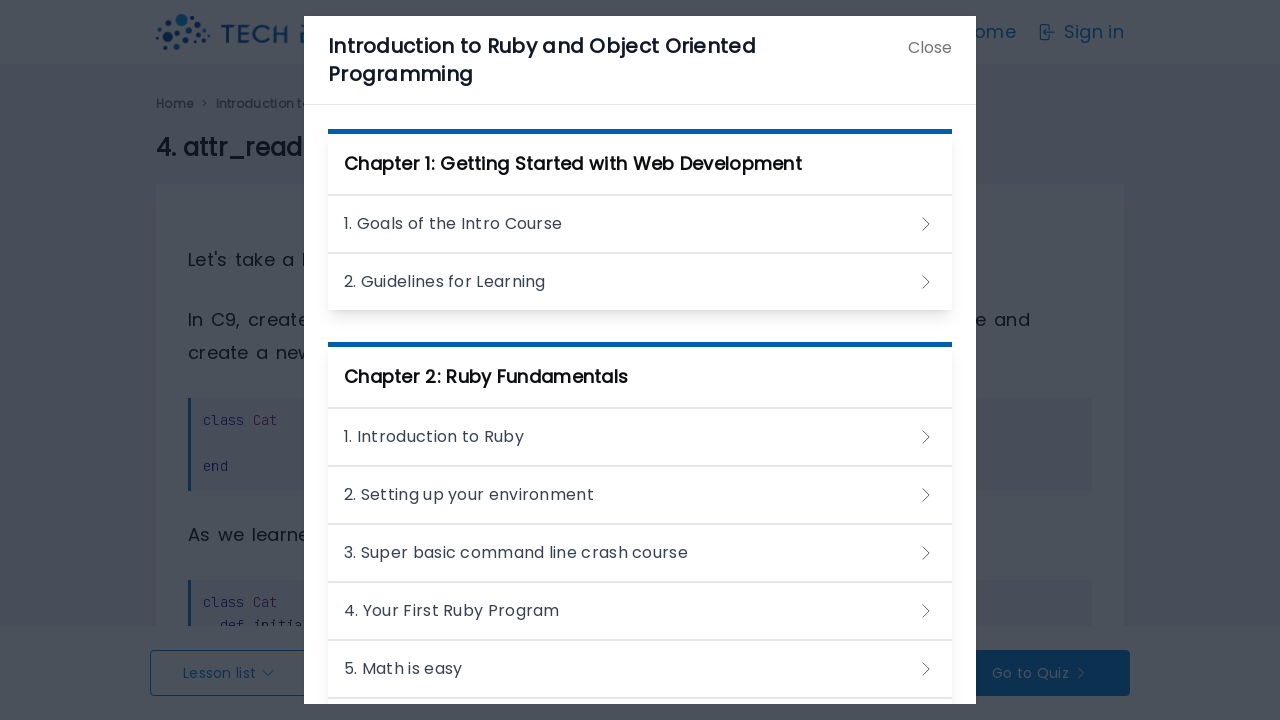

Clicked on lesson 19 from popup modal at (640, 352) on xpath=//h3//a >> nth=18
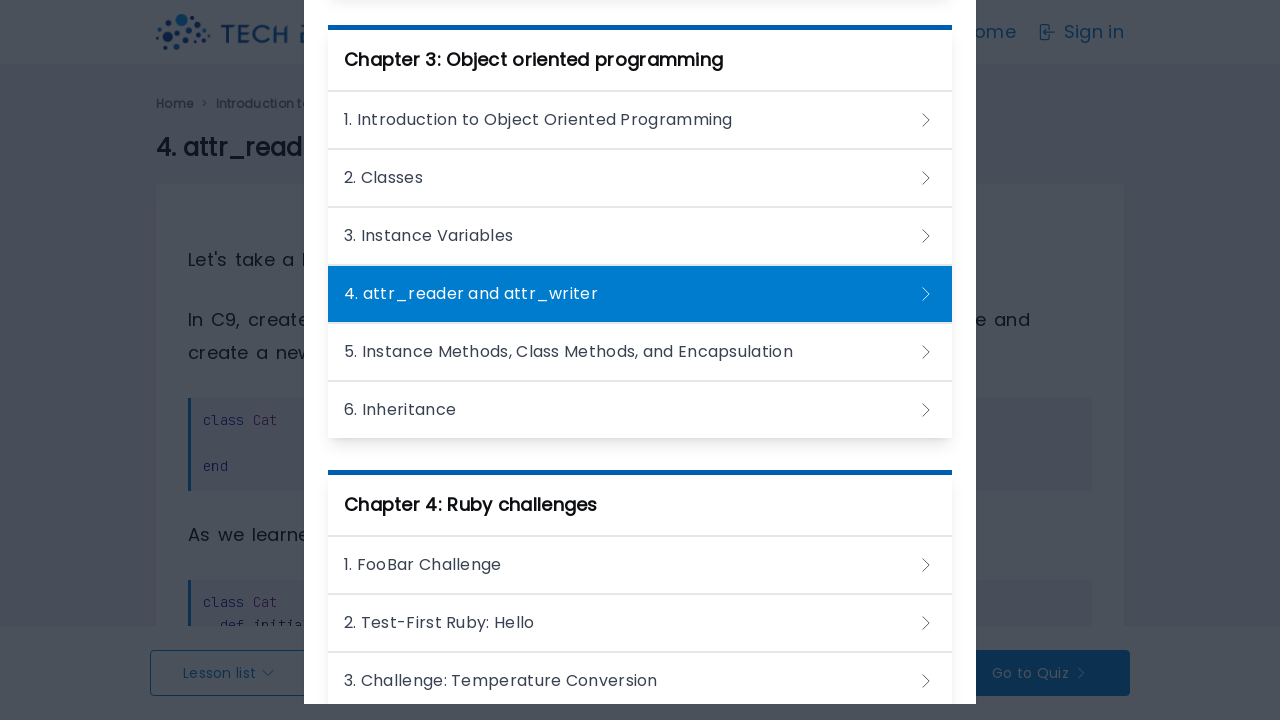

Clicked lesson popup modal toggle for lesson 20 at (230, 673) on //a[@data-modal-toggle="lessonListModal"]
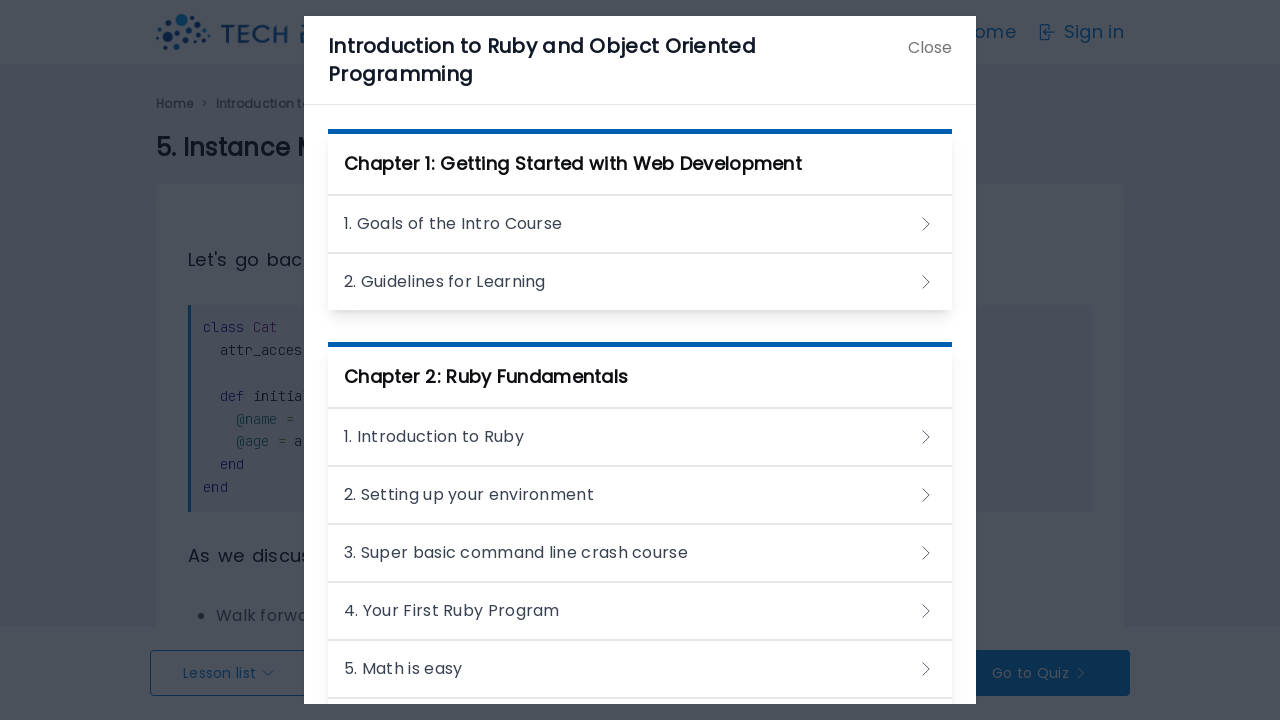

Clicked on lesson 20 from popup modal at (640, 352) on xpath=//h3//a >> nth=19
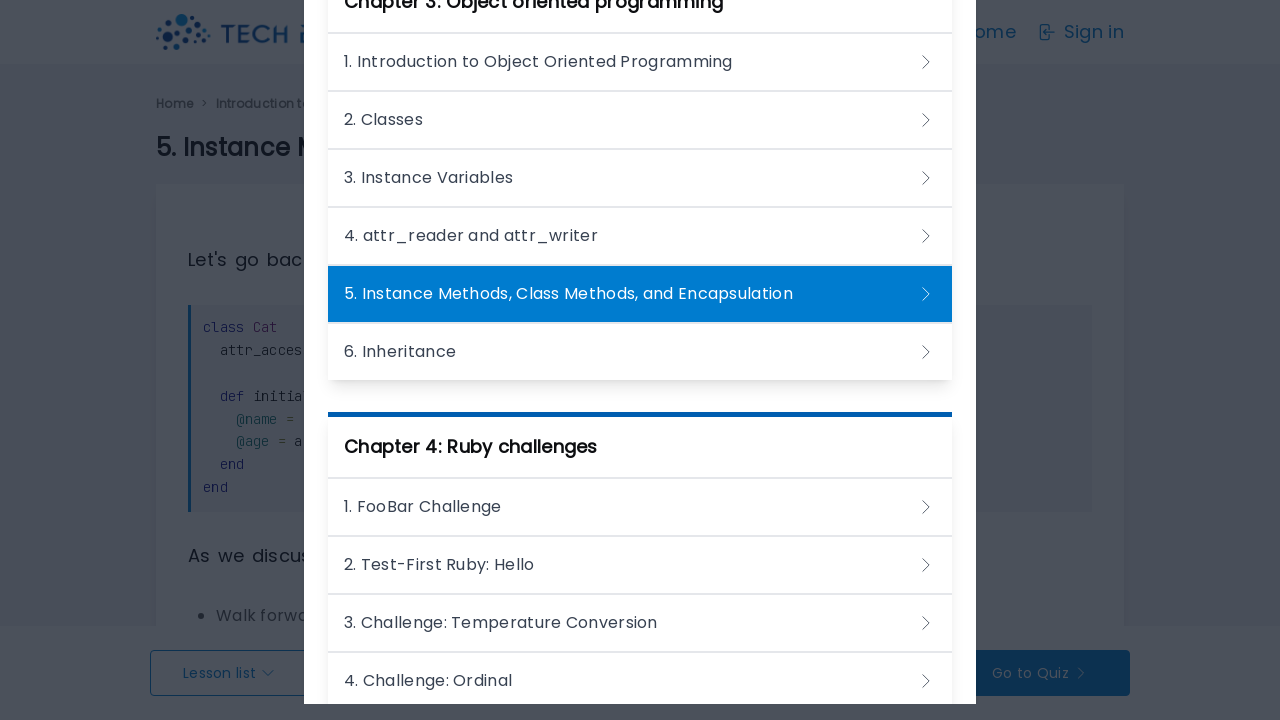

Clicked lesson popup modal toggle for lesson 21 at (230, 673) on //a[@data-modal-toggle="lessonListModal"]
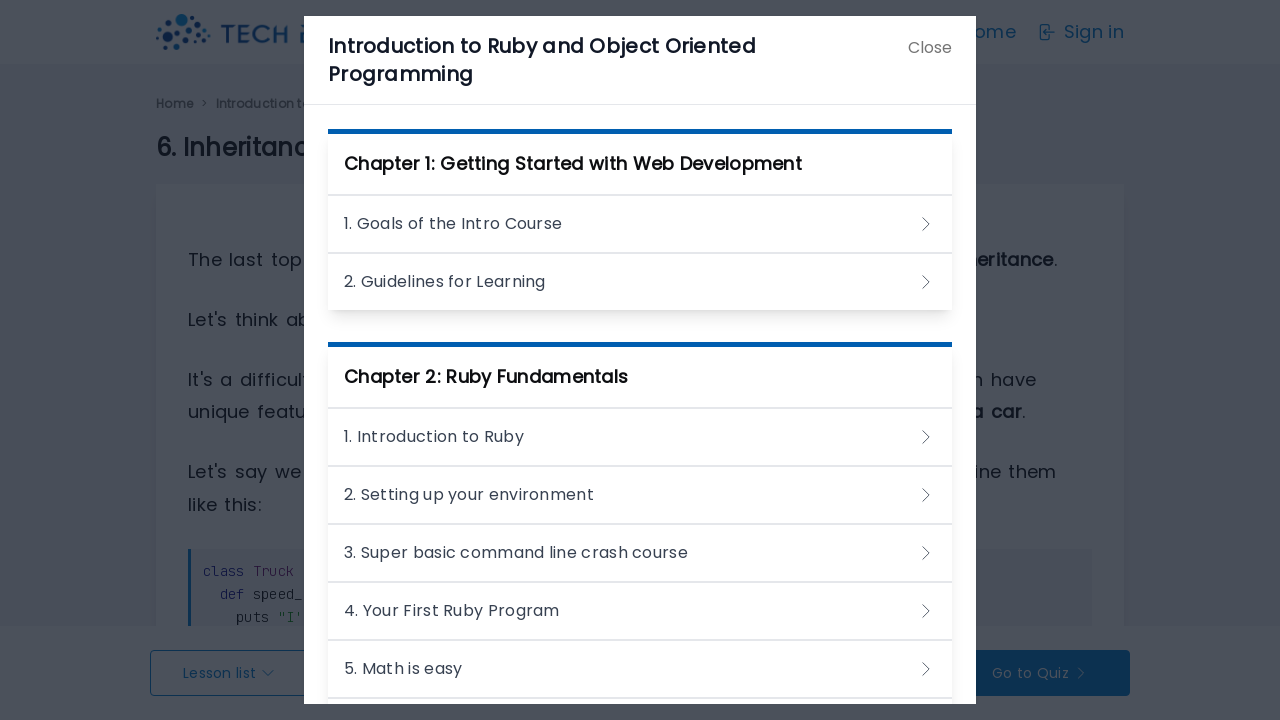

Clicked on lesson 21 from popup modal at (640, 420) on xpath=//h3//a >> nth=20
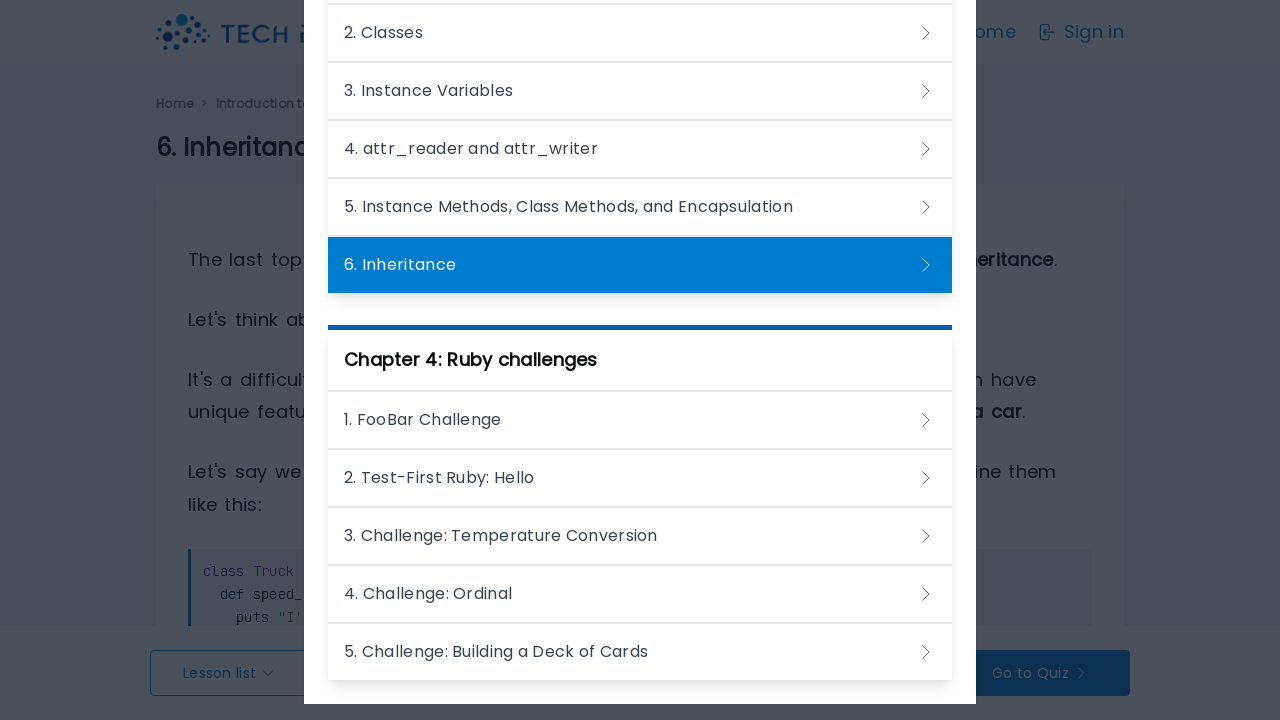

Clicked lesson popup modal toggle for lesson 22 at (230, 673) on //a[@data-modal-toggle="lessonListModal"]
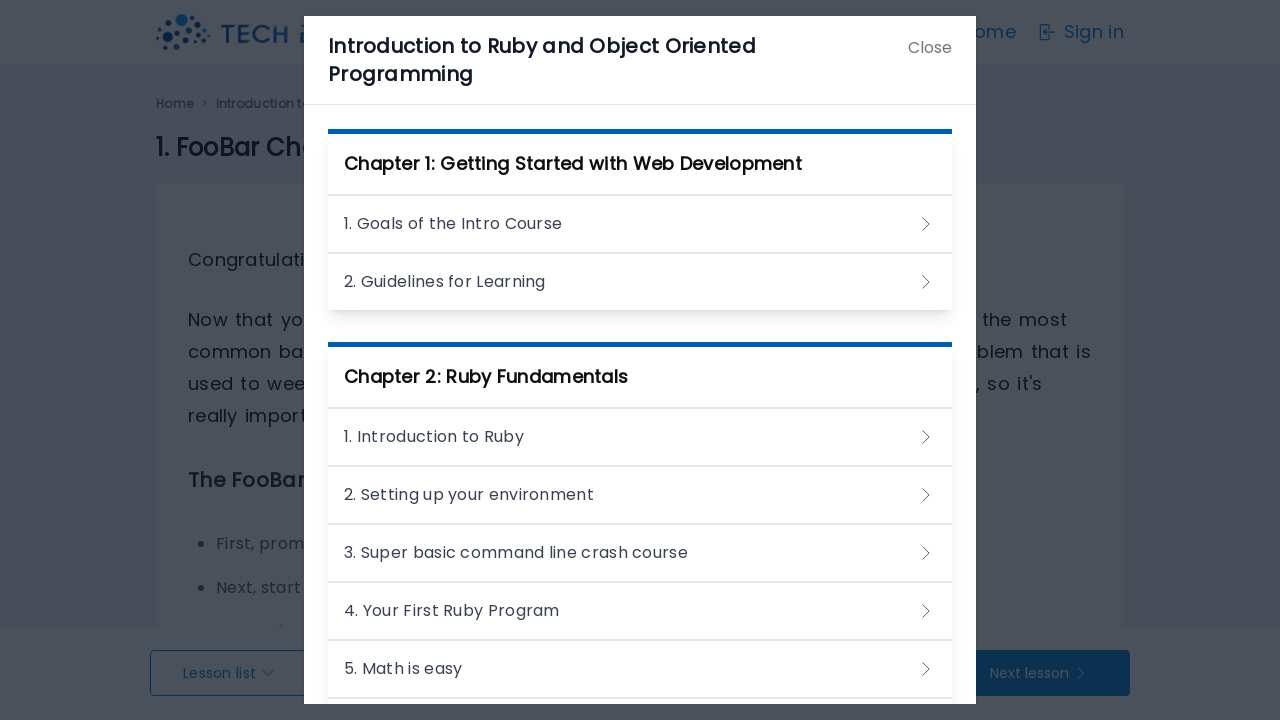

Clicked on lesson 22 from popup modal at (640, 478) on xpath=//h3//a >> nth=21
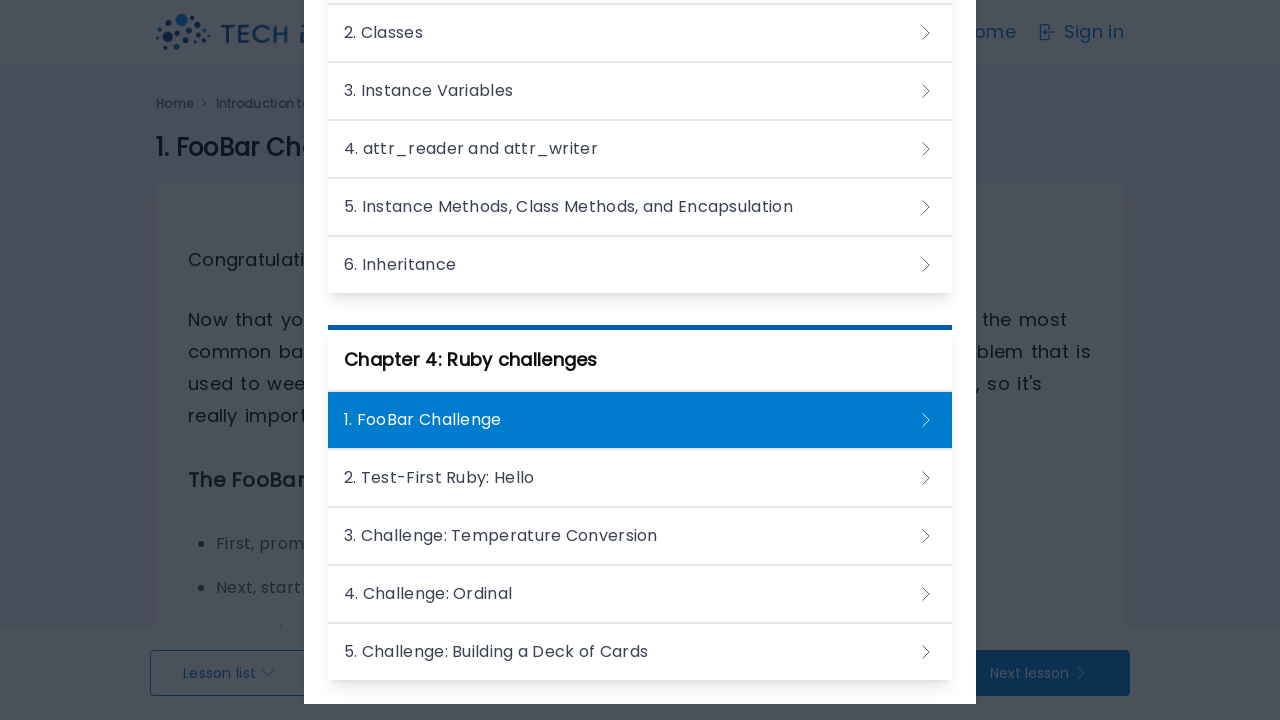

Clicked lesson popup modal toggle for lesson 23 at (230, 673) on //a[@data-modal-toggle="lessonListModal"]
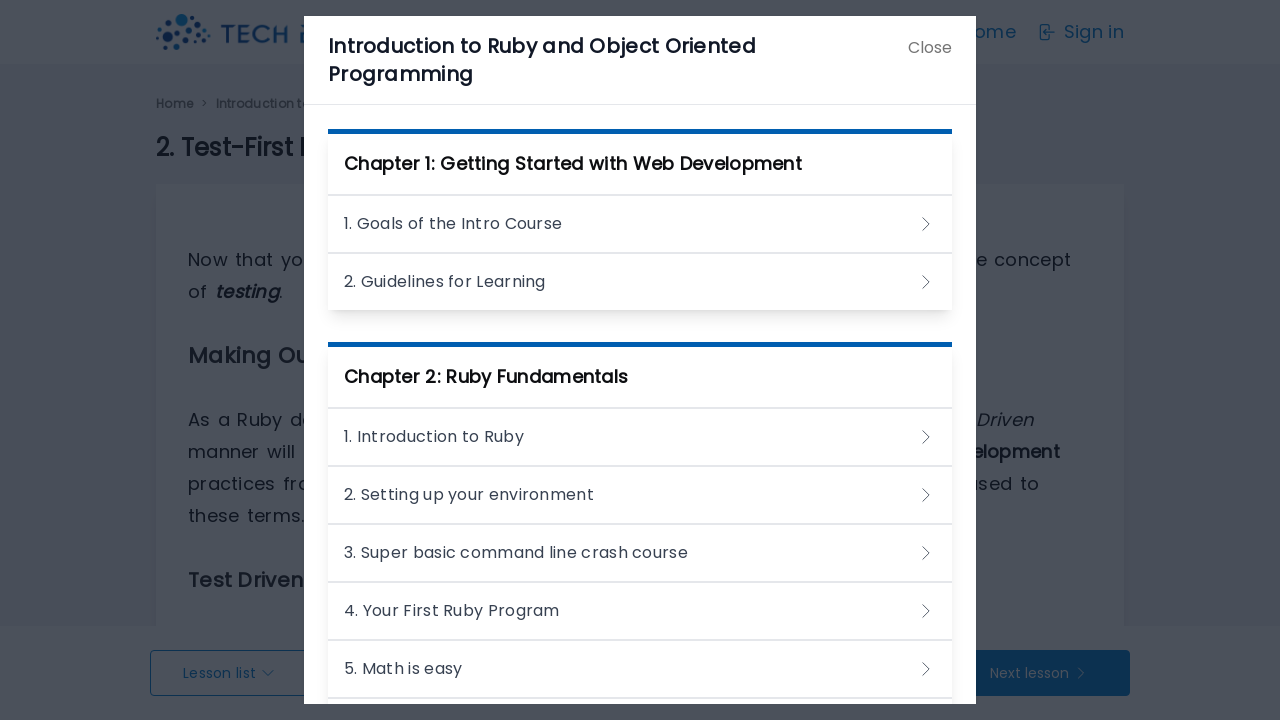

Clicked on lesson 23 from popup modal at (640, 536) on xpath=//h3//a >> nth=22
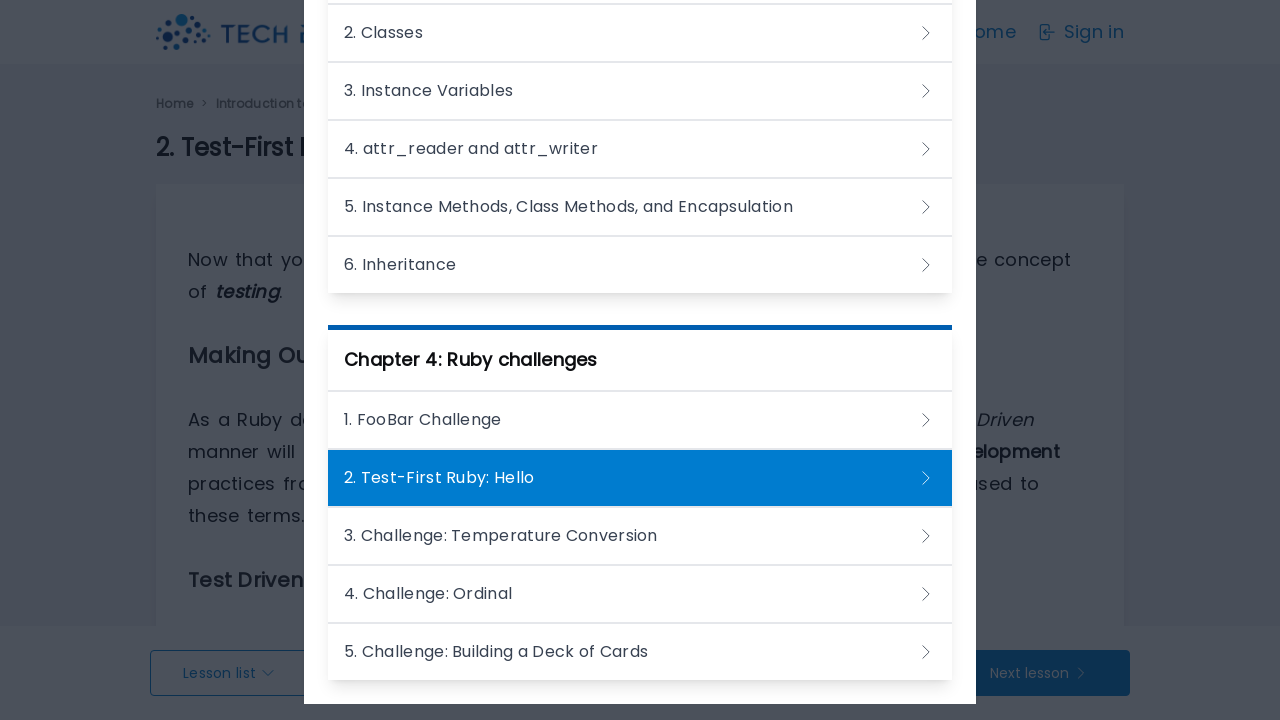

Clicked lesson popup modal toggle for lesson 24 at (230, 673) on //a[@data-modal-toggle="lessonListModal"]
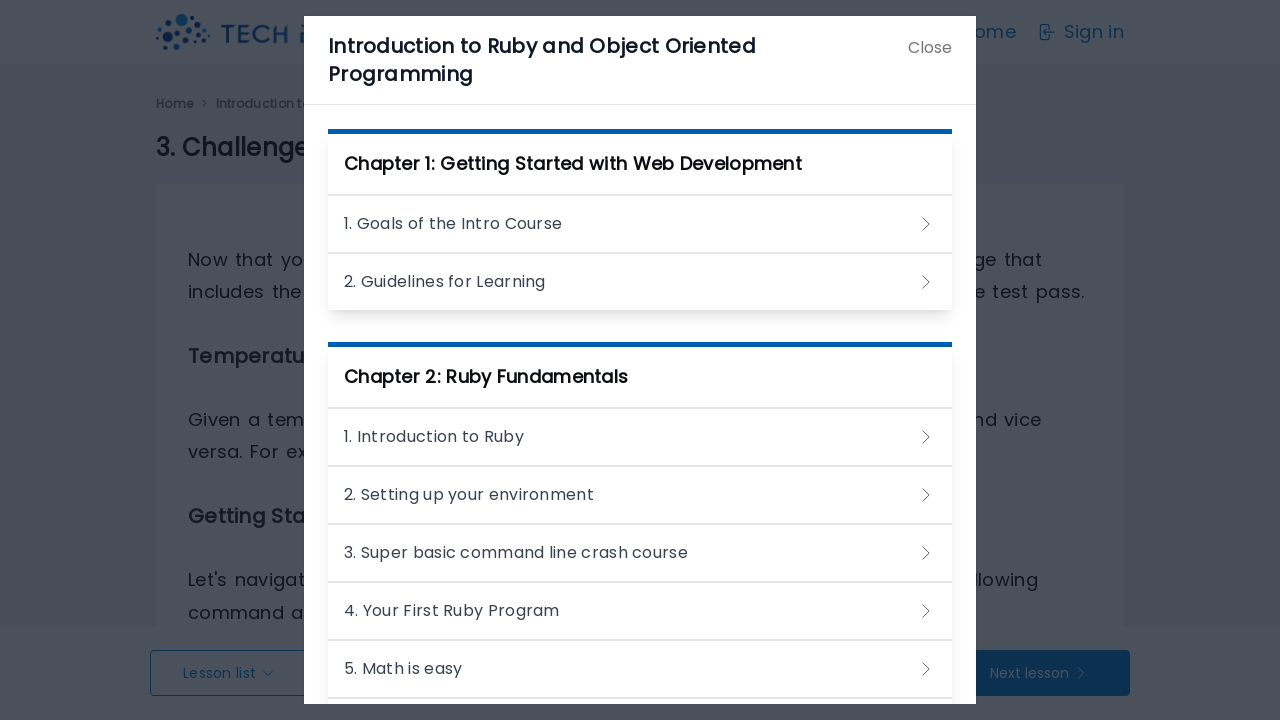

Clicked on lesson 24 from popup modal at (640, 594) on xpath=//h3//a >> nth=23
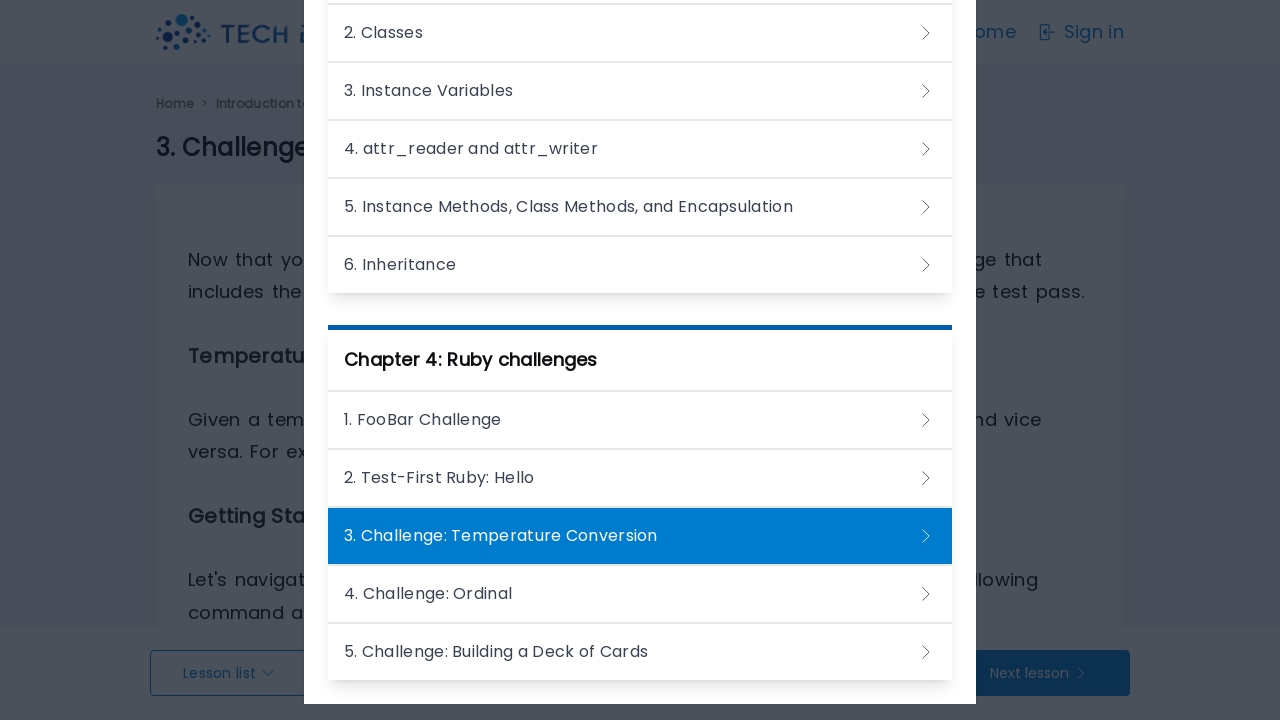

Clicked lesson popup modal toggle for lesson 25 at (230, 673) on //a[@data-modal-toggle="lessonListModal"]
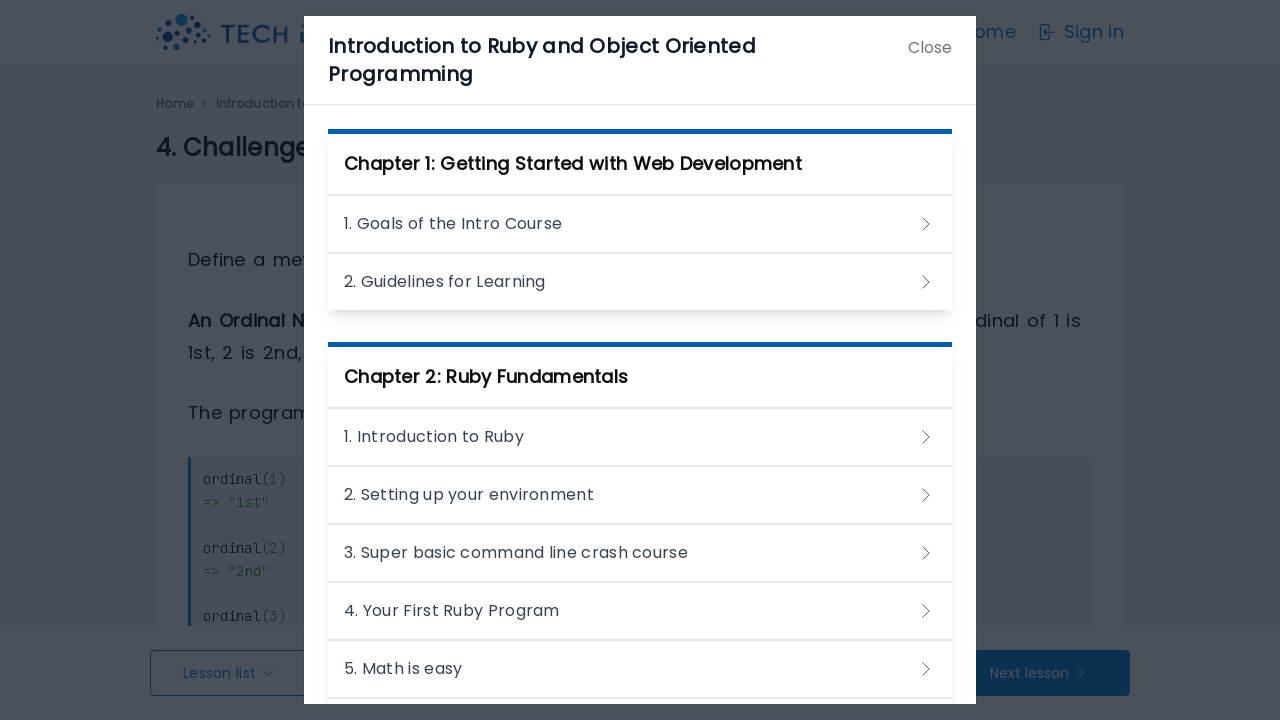

Clicked on lesson 25 from popup modal at (640, 652) on xpath=//h3//a >> nth=24
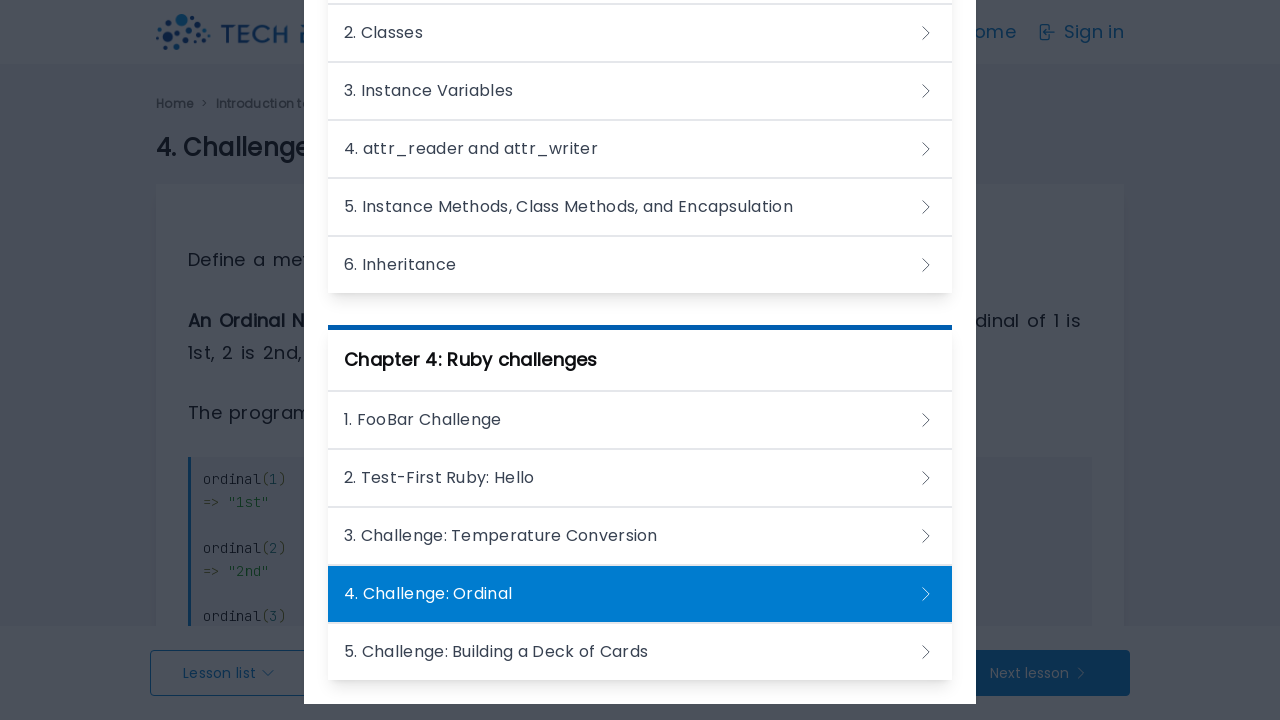

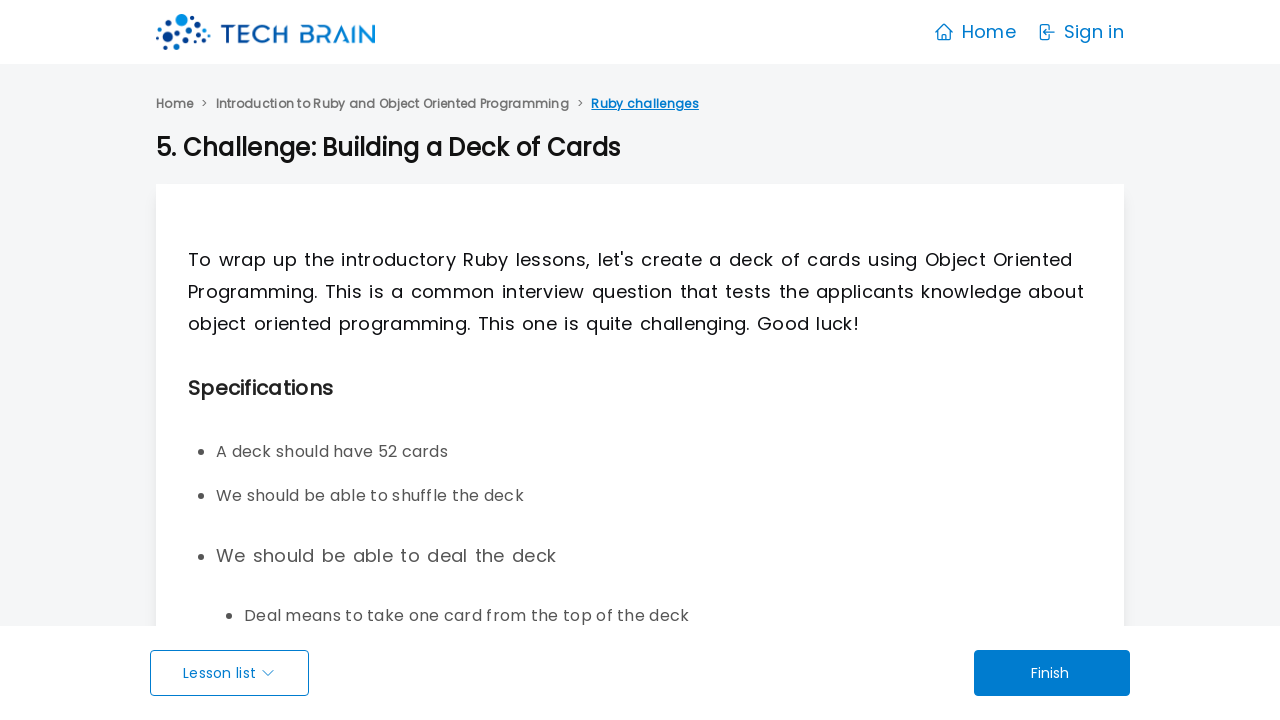